Tests dynamic table pagination by clicking through page numbers and interacting with checkboxes in each page's table rows. Demonstrates handling of dynamic elements that change with pagination.

Starting URL: https://testautomationpractice.blogspot.com/

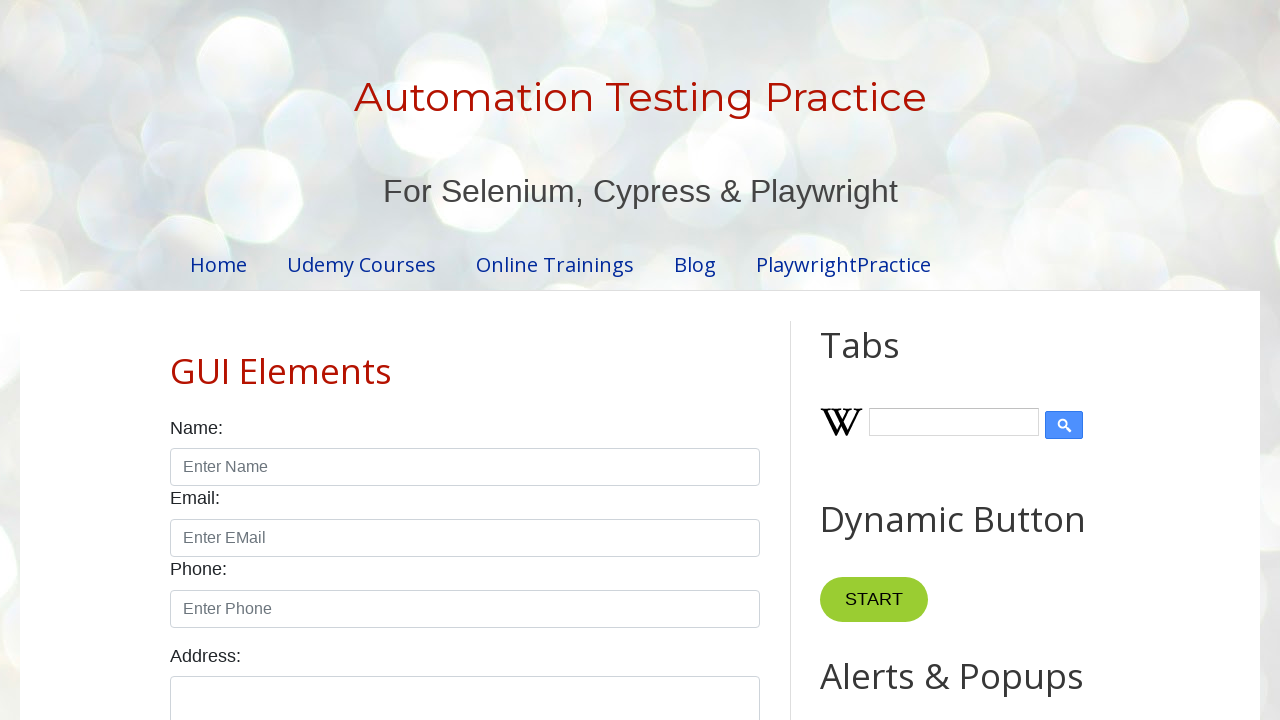

Scrolled down 1600px to reveal pagination section
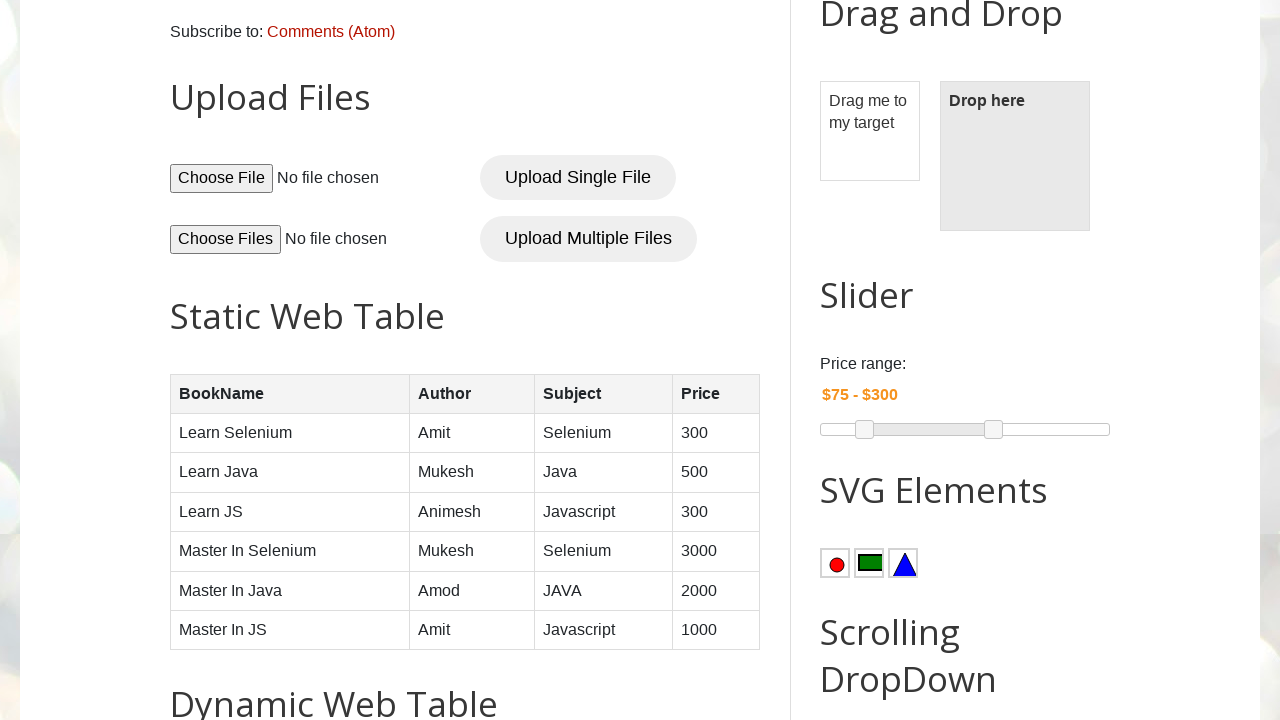

Pagination element loaded and became visible
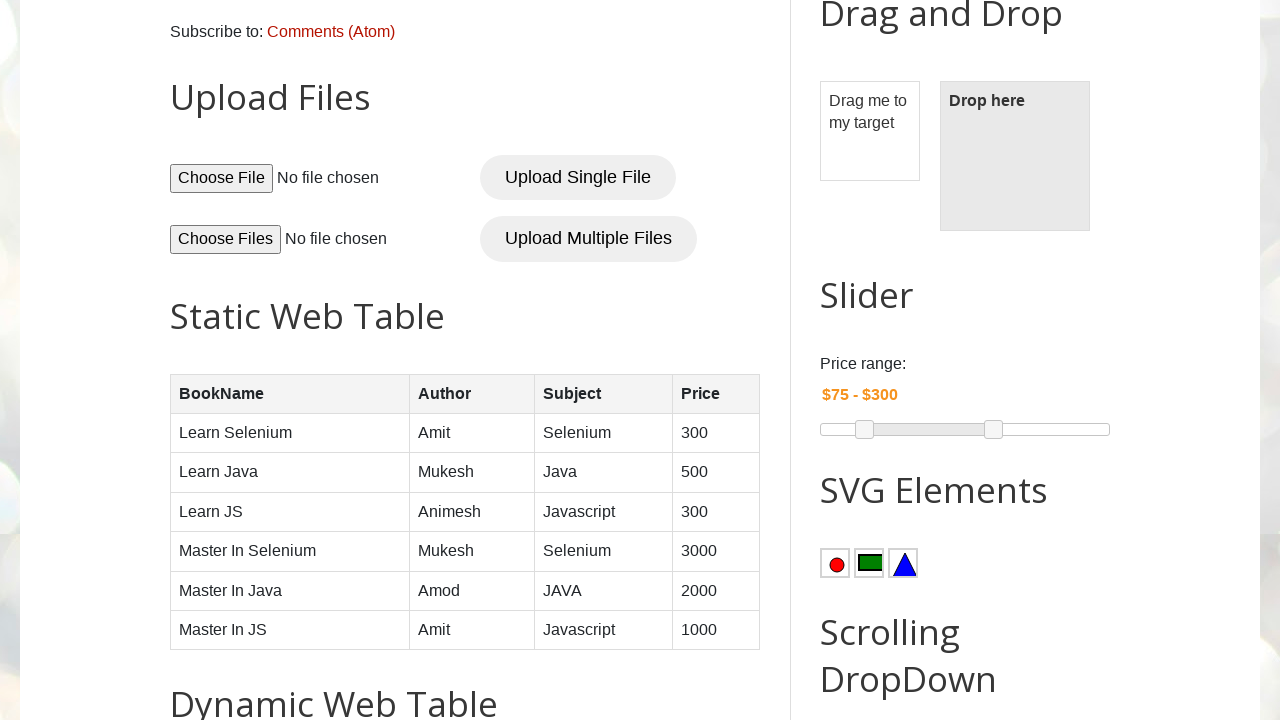

Found 4 pagination page numbers
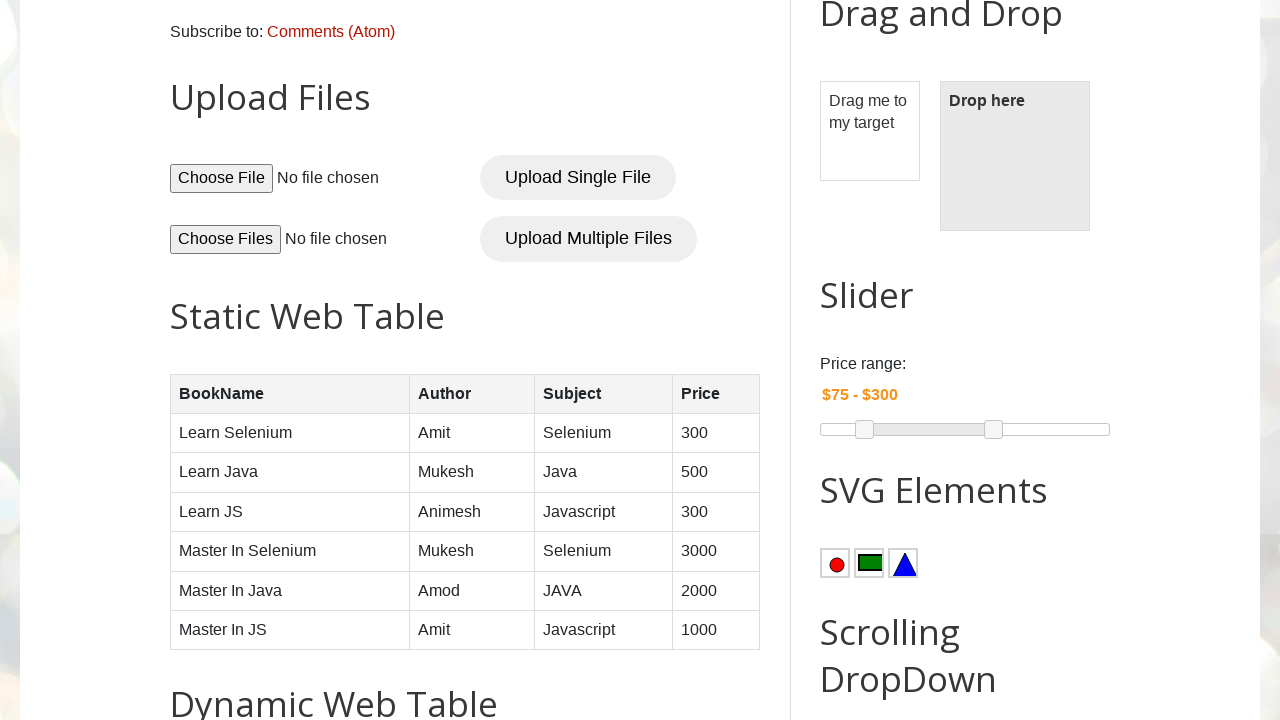

Page number 1 element became visible
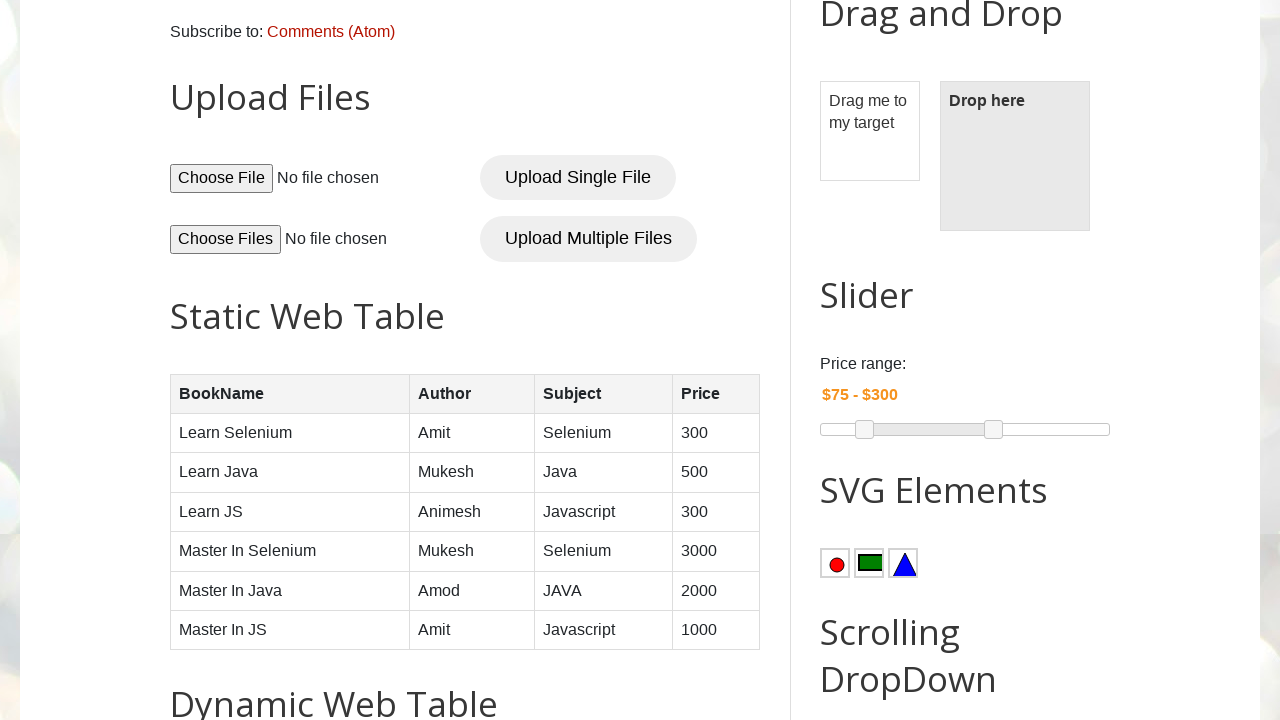

Clicked on page number 1 at (416, 361) on //*[@id='pagination']/li[1]
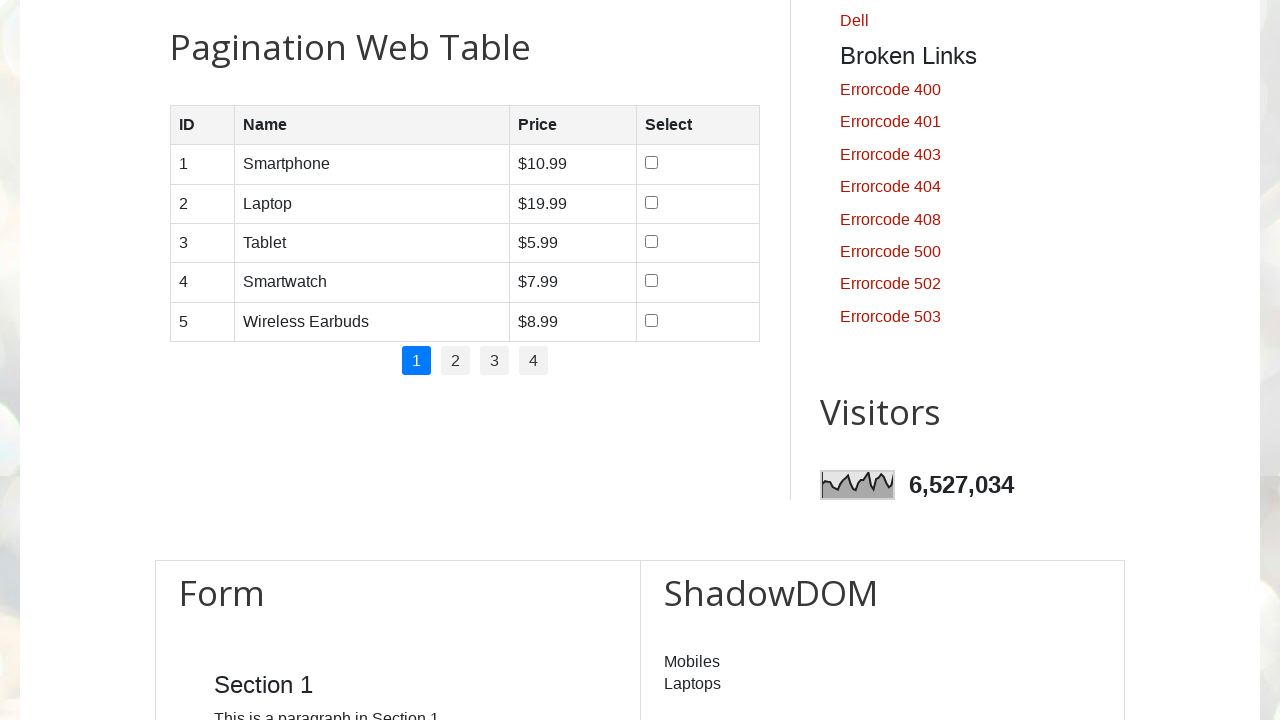

Table updated with new rows from page 1
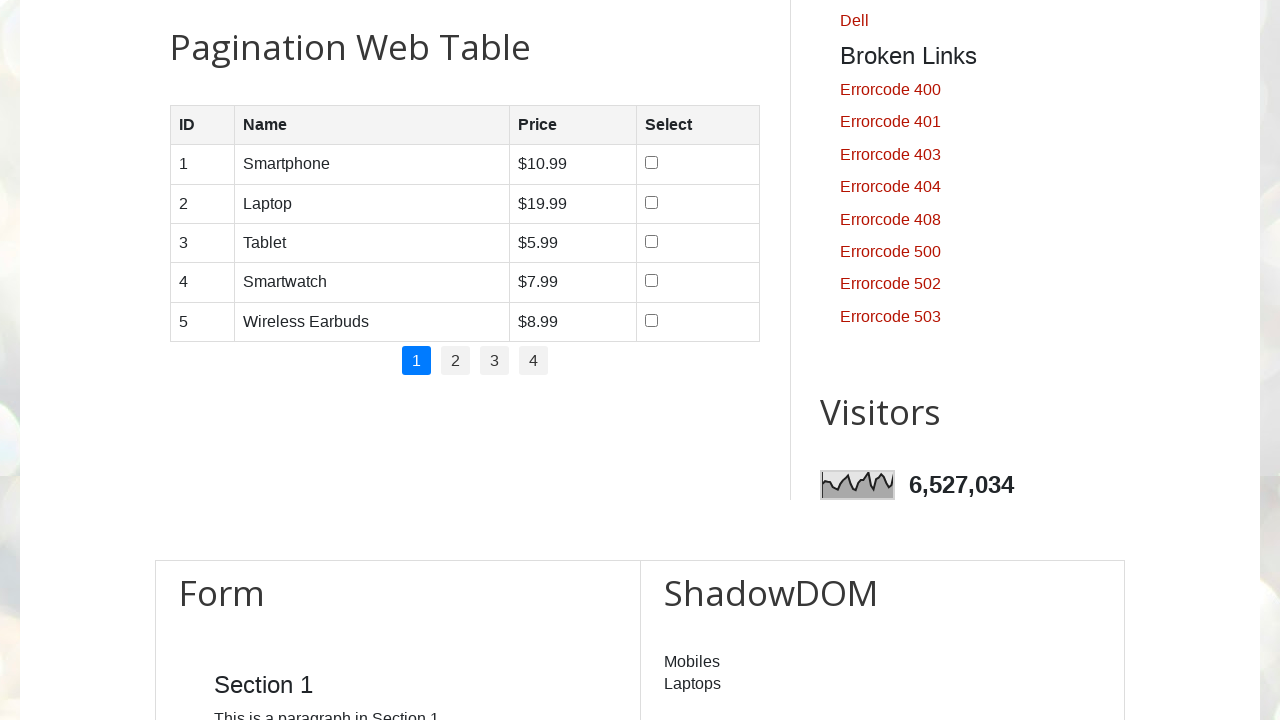

Found 5 rows in table on page 1
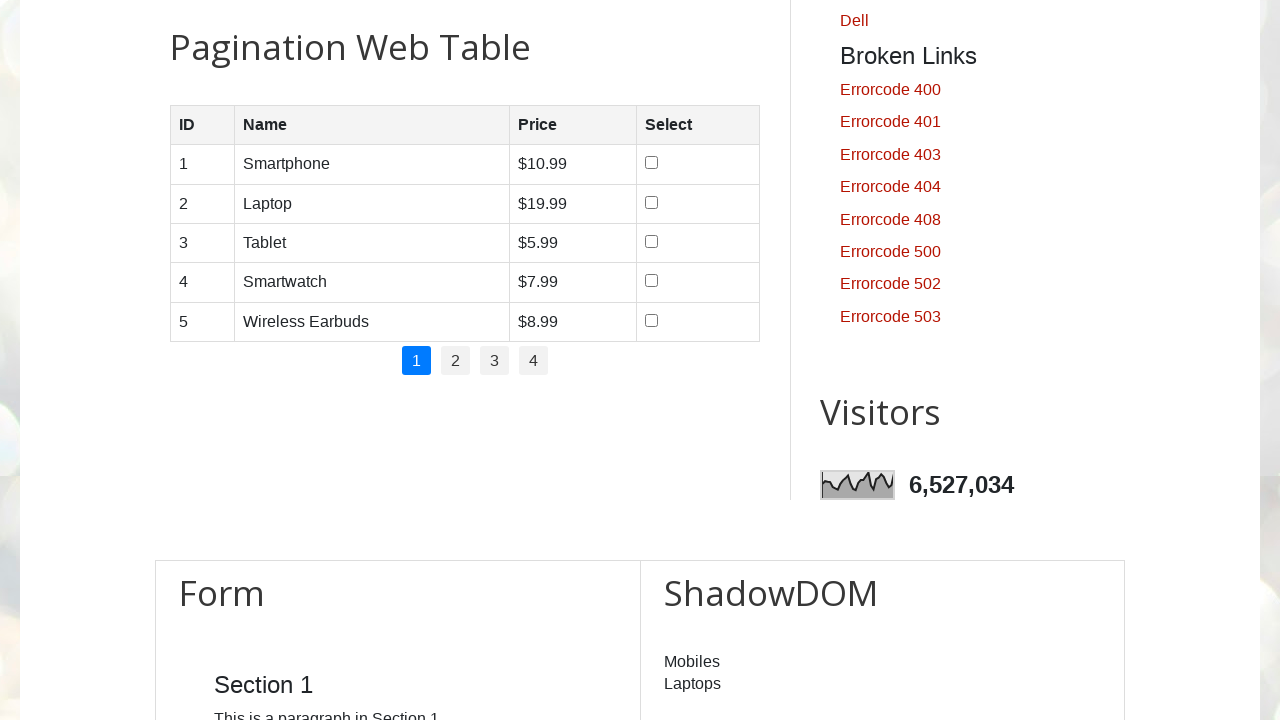

Checked checkbox in row 1 of page 1 at (651, 163) on //*[@id='productTable']/tbody/tr[1]/td[4]/input
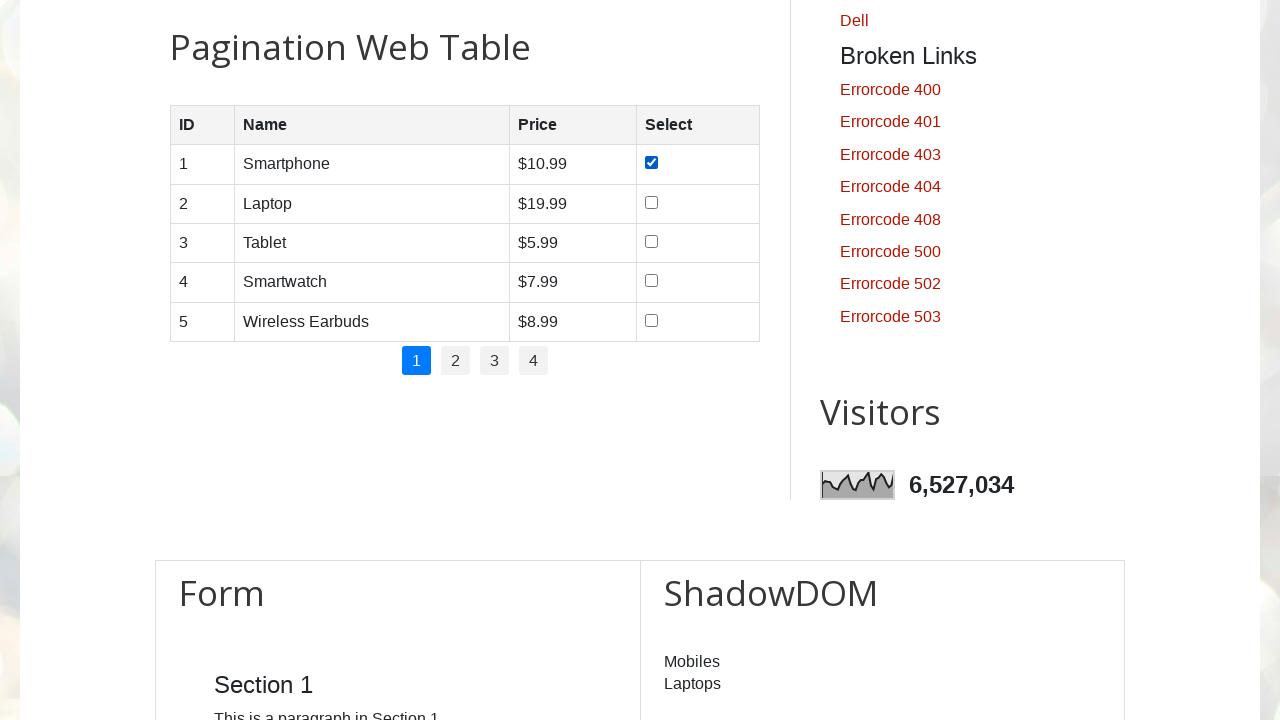

Checked checkbox in row 2 of page 1 at (651, 202) on //*[@id='productTable']/tbody/tr[2]/td[4]/input
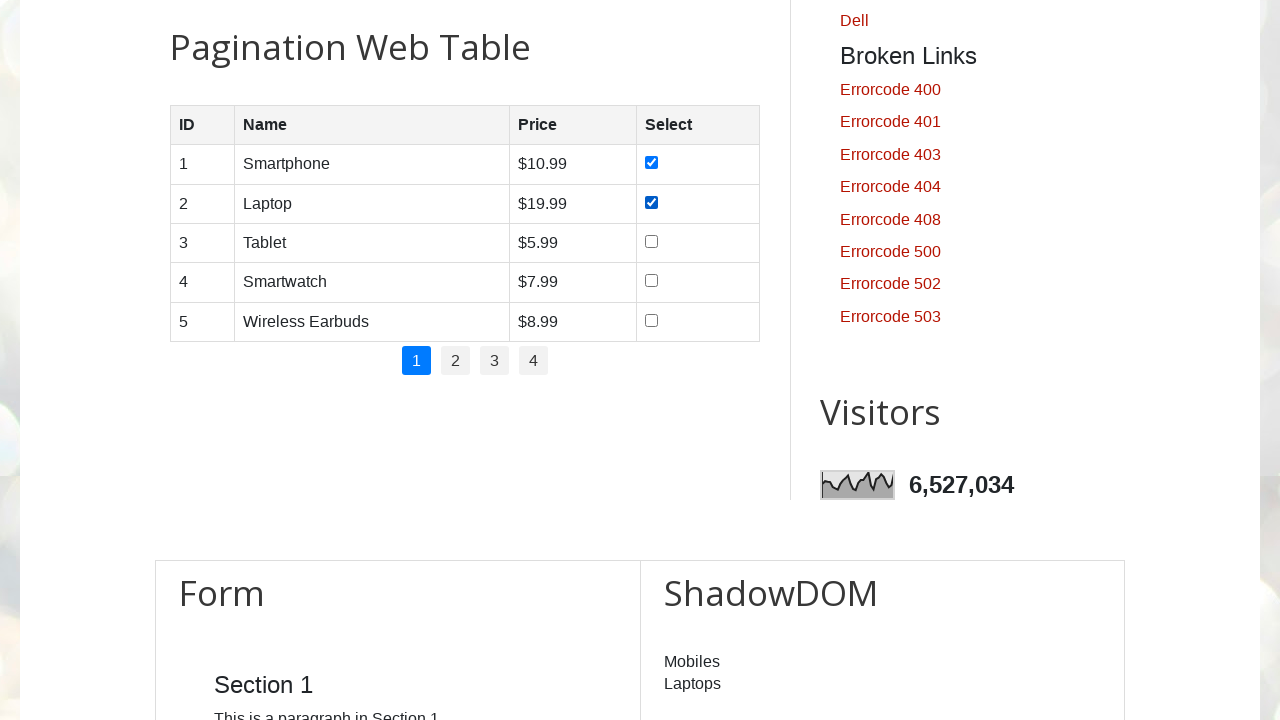

Checked checkbox in row 3 of page 1 at (651, 241) on //*[@id='productTable']/tbody/tr[3]/td[4]/input
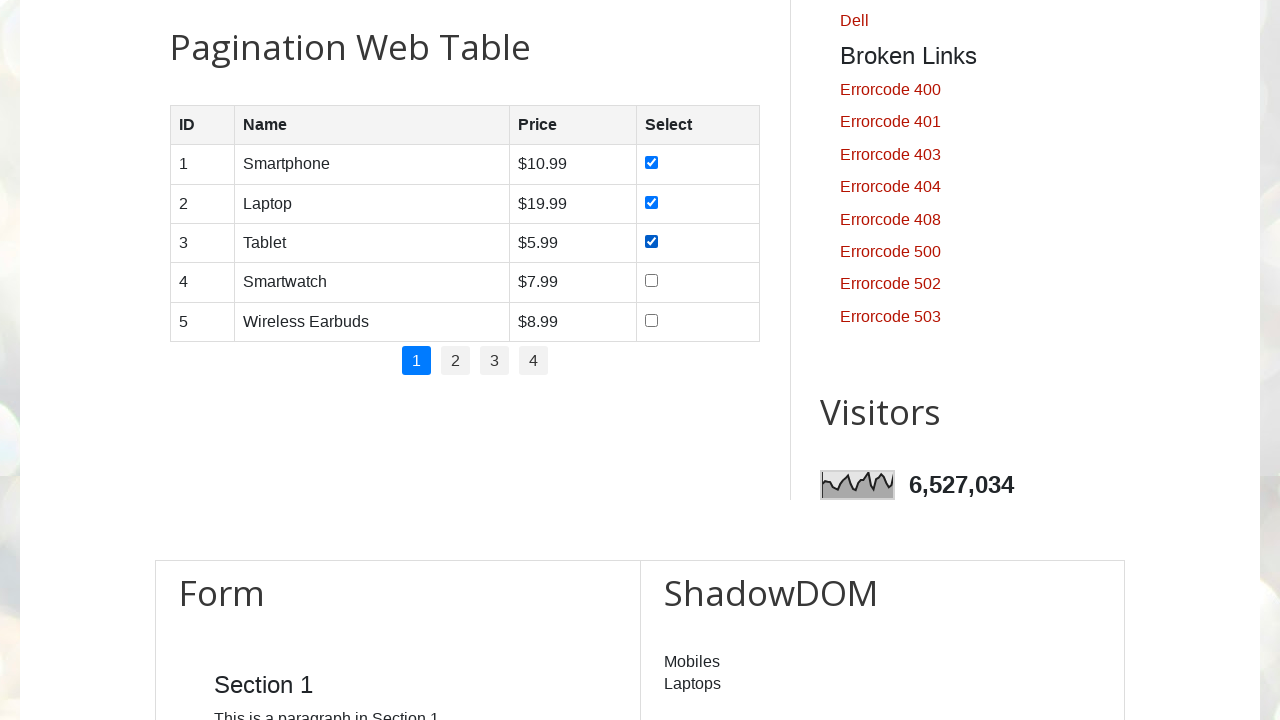

Checked checkbox in row 4 of page 1 at (651, 281) on //*[@id='productTable']/tbody/tr[4]/td[4]/input
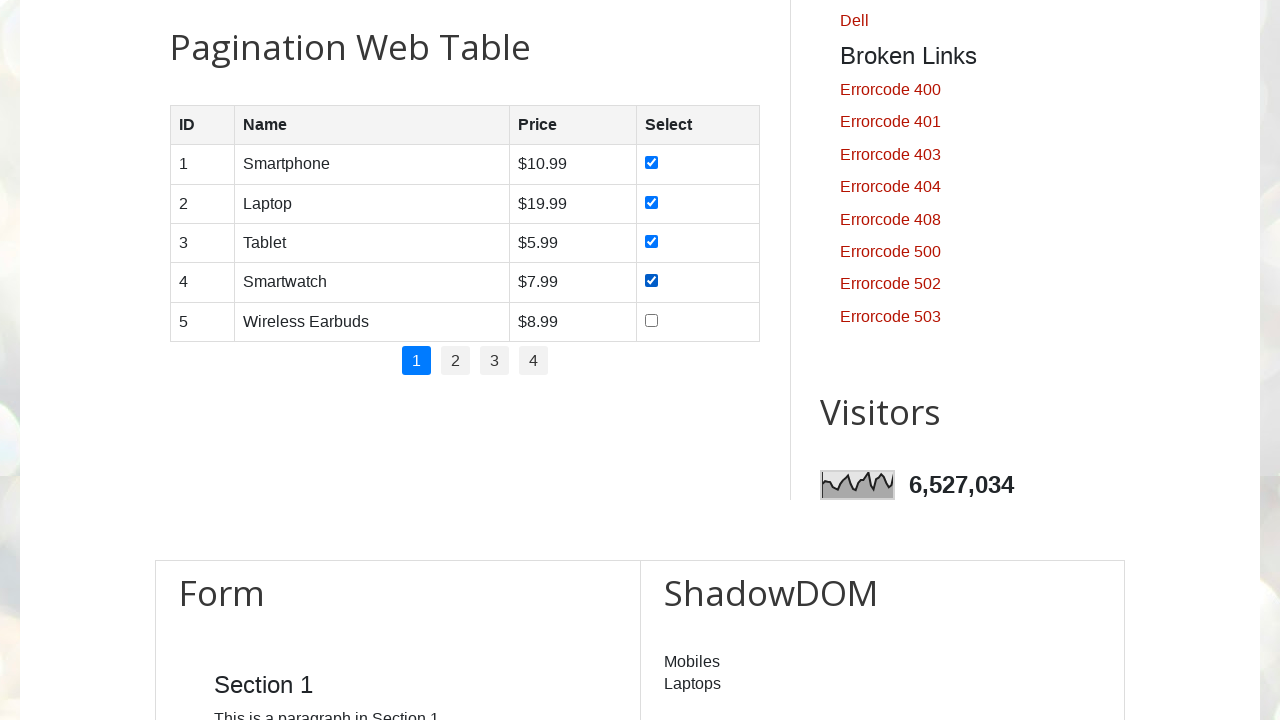

Checked checkbox in row 5 of page 1 at (651, 320) on //*[@id='productTable']/tbody/tr[5]/td[4]/input
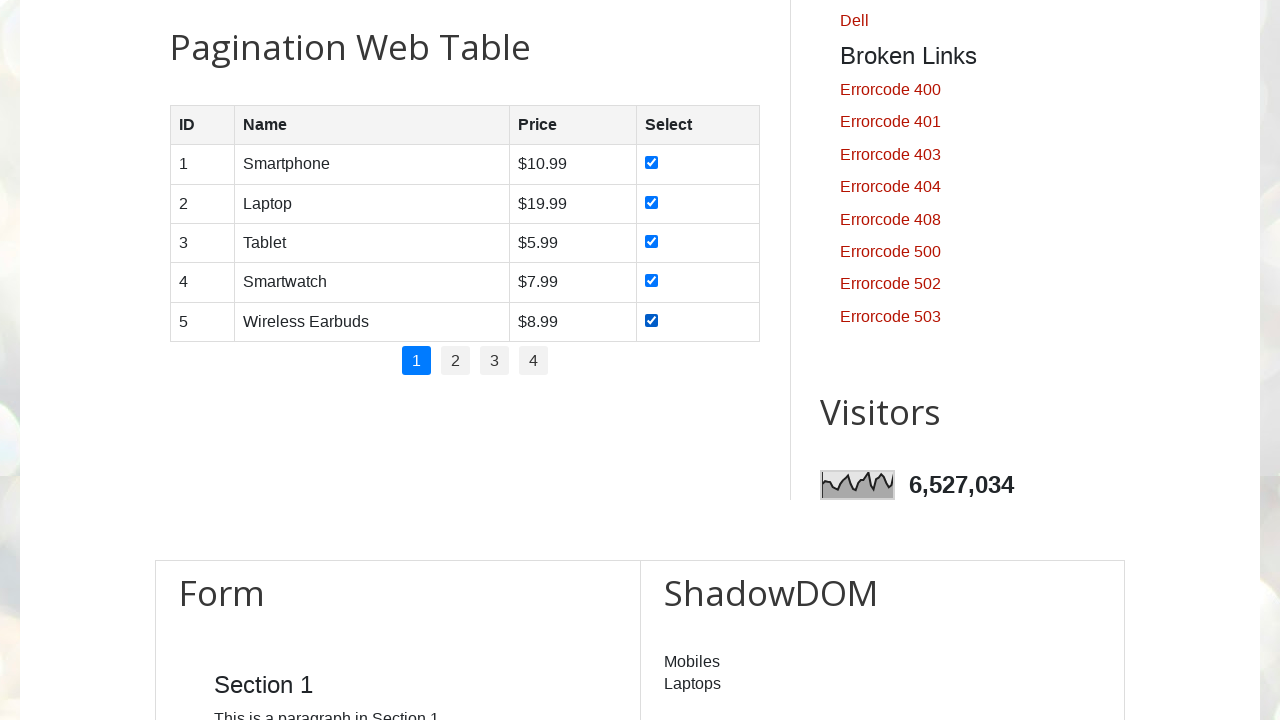

Page number 2 element became visible
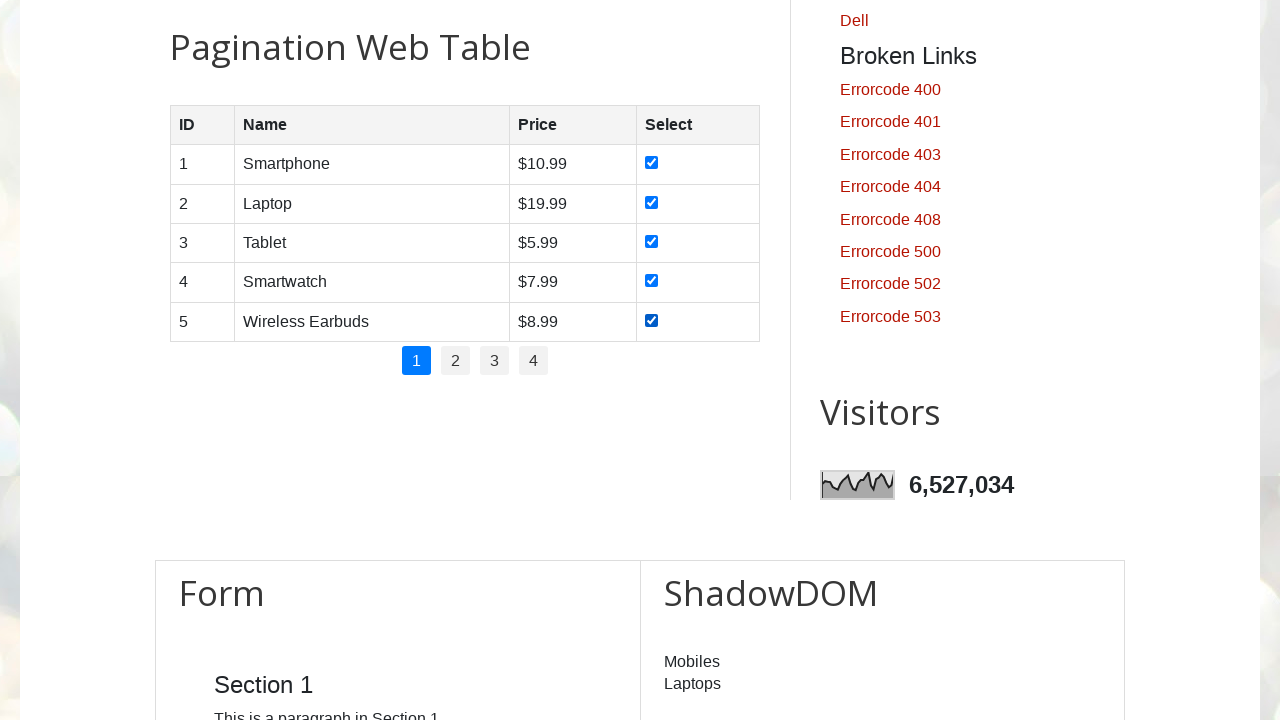

Clicked on page number 2 at (456, 361) on //*[@id='pagination']/li[2]
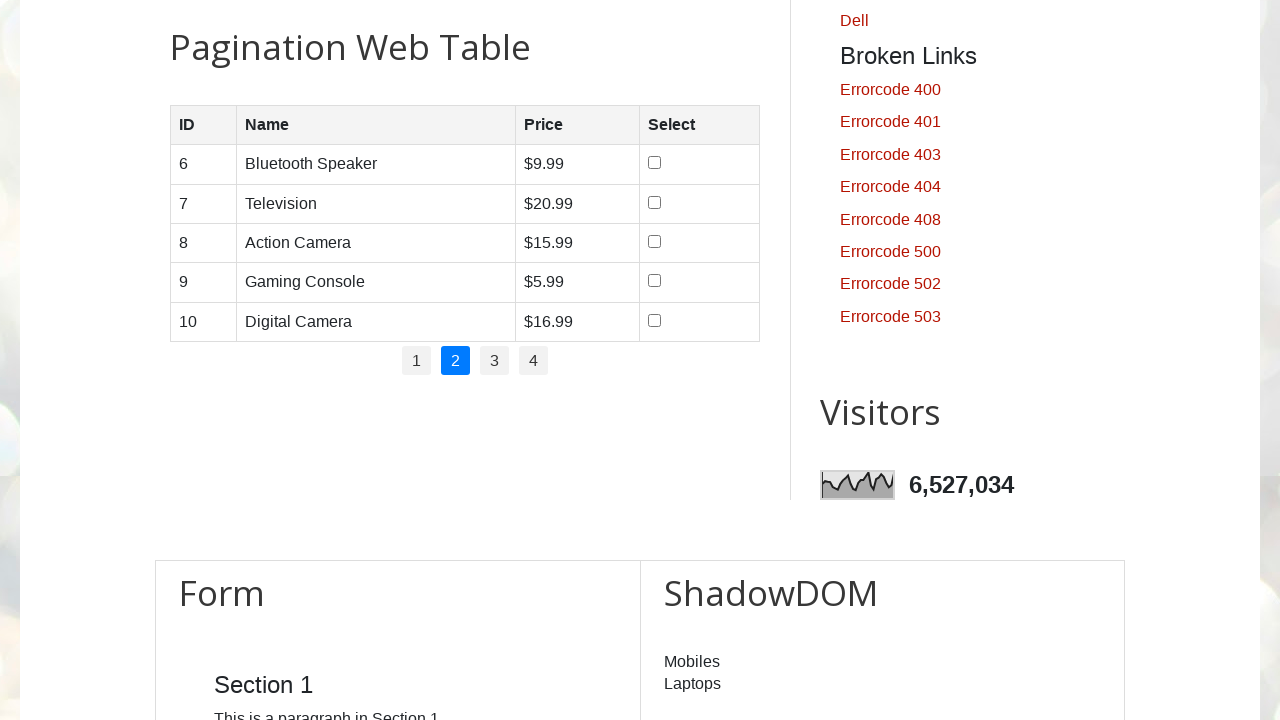

Table updated with new rows from page 2
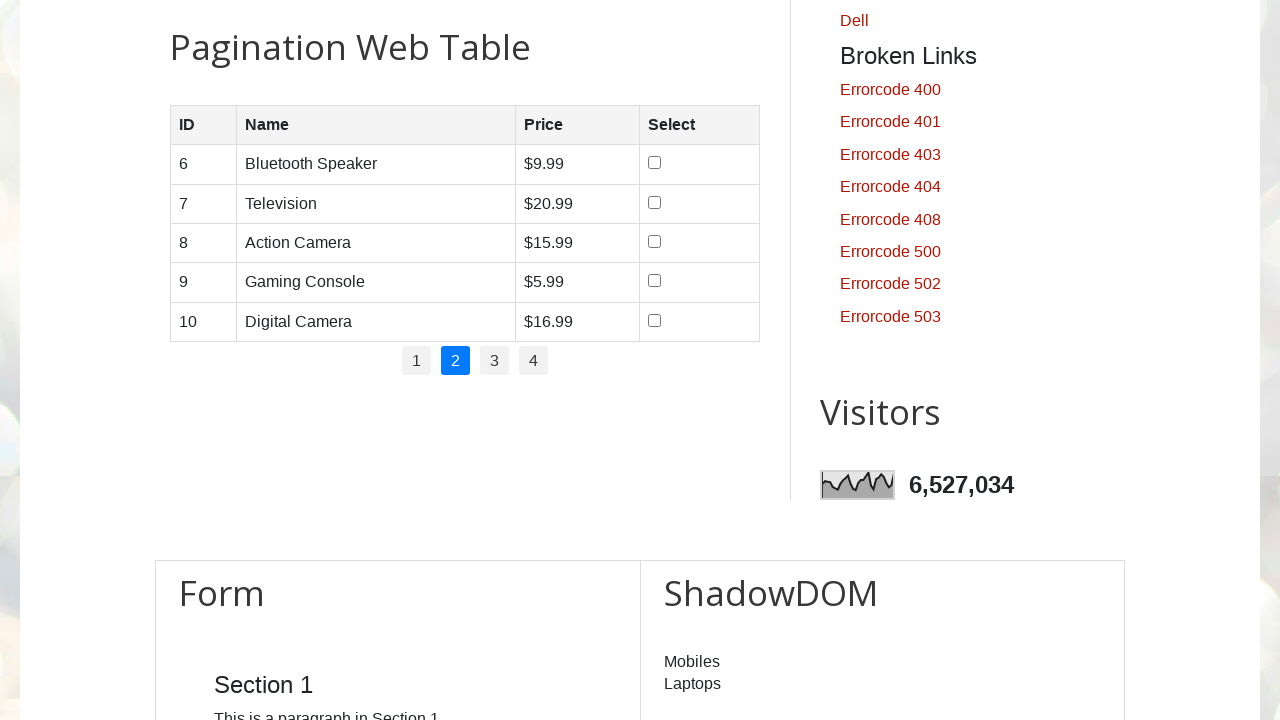

Found 5 rows in table on page 2
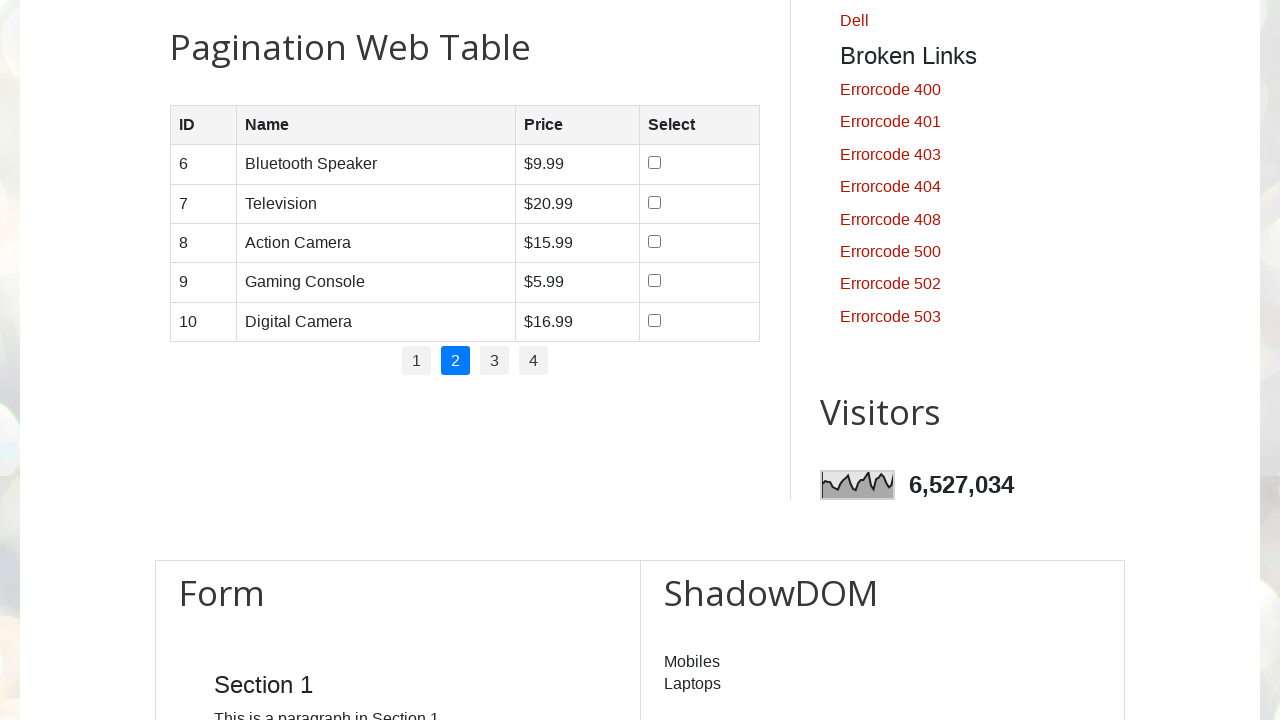

Checked checkbox in row 1 of page 2 at (654, 163) on //*[@id='productTable']/tbody/tr[1]/td[4]/input
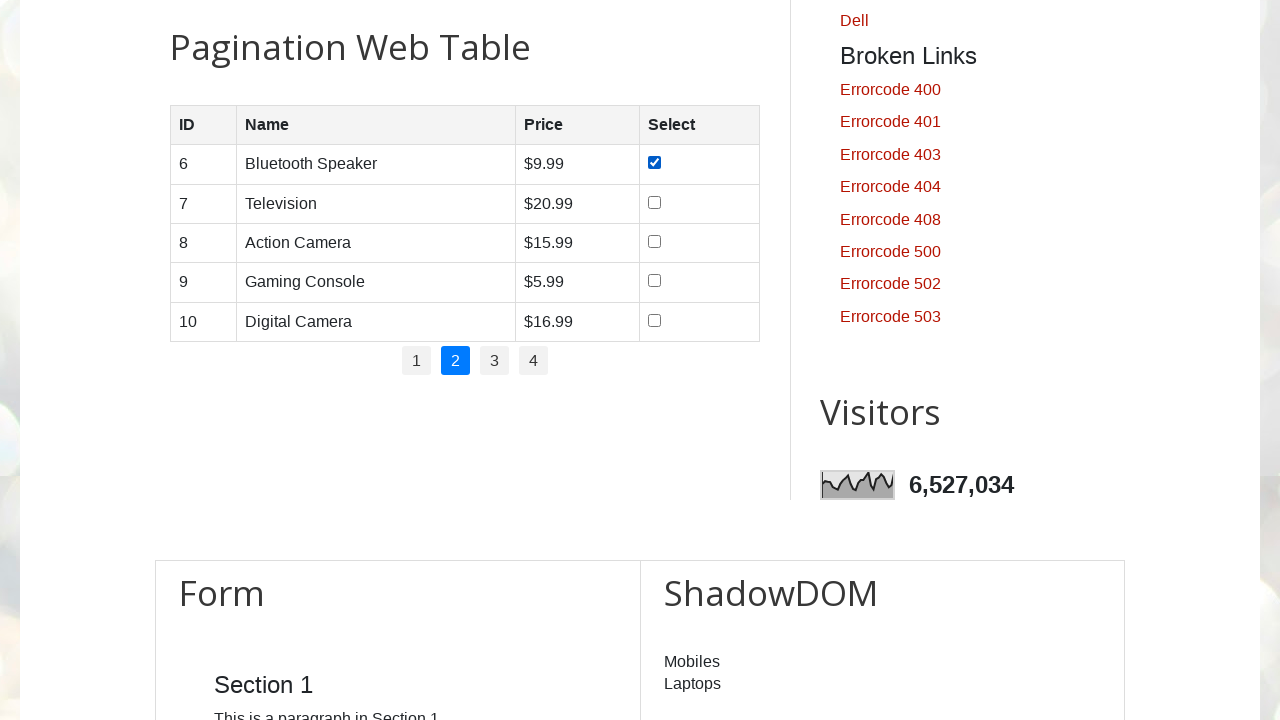

Checked checkbox in row 2 of page 2 at (654, 202) on //*[@id='productTable']/tbody/tr[2]/td[4]/input
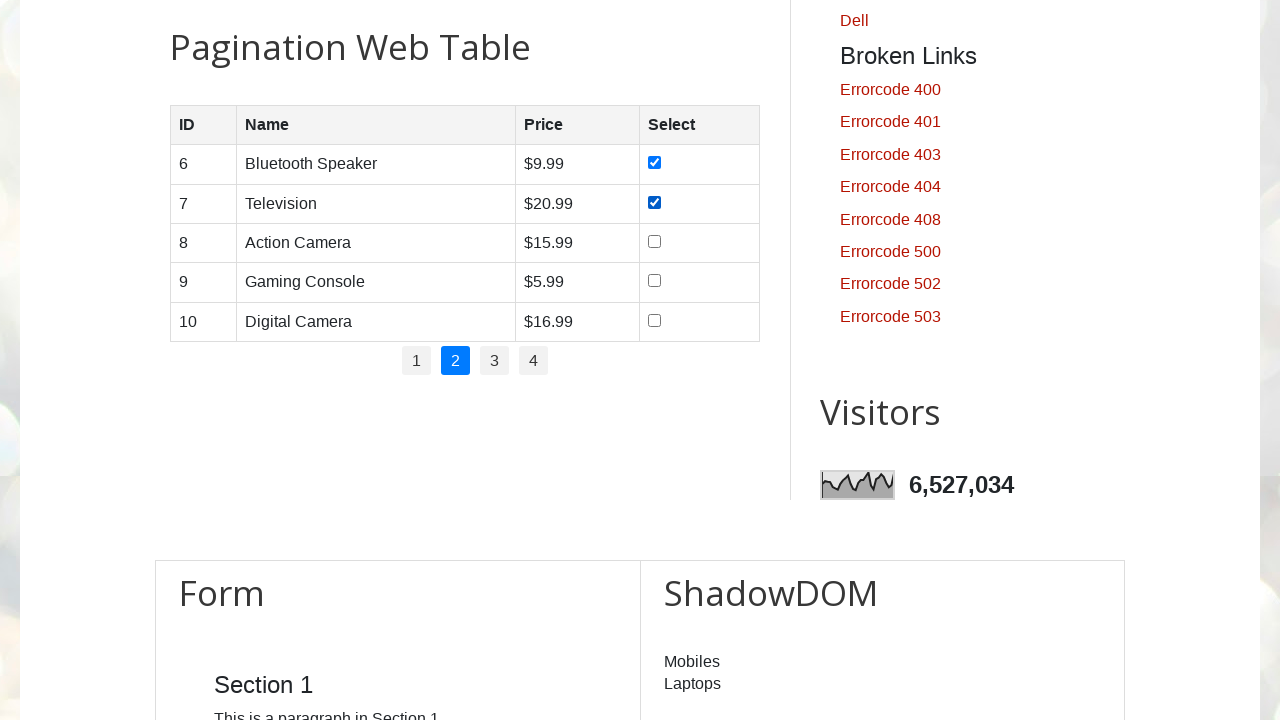

Checked checkbox in row 3 of page 2 at (654, 241) on //*[@id='productTable']/tbody/tr[3]/td[4]/input
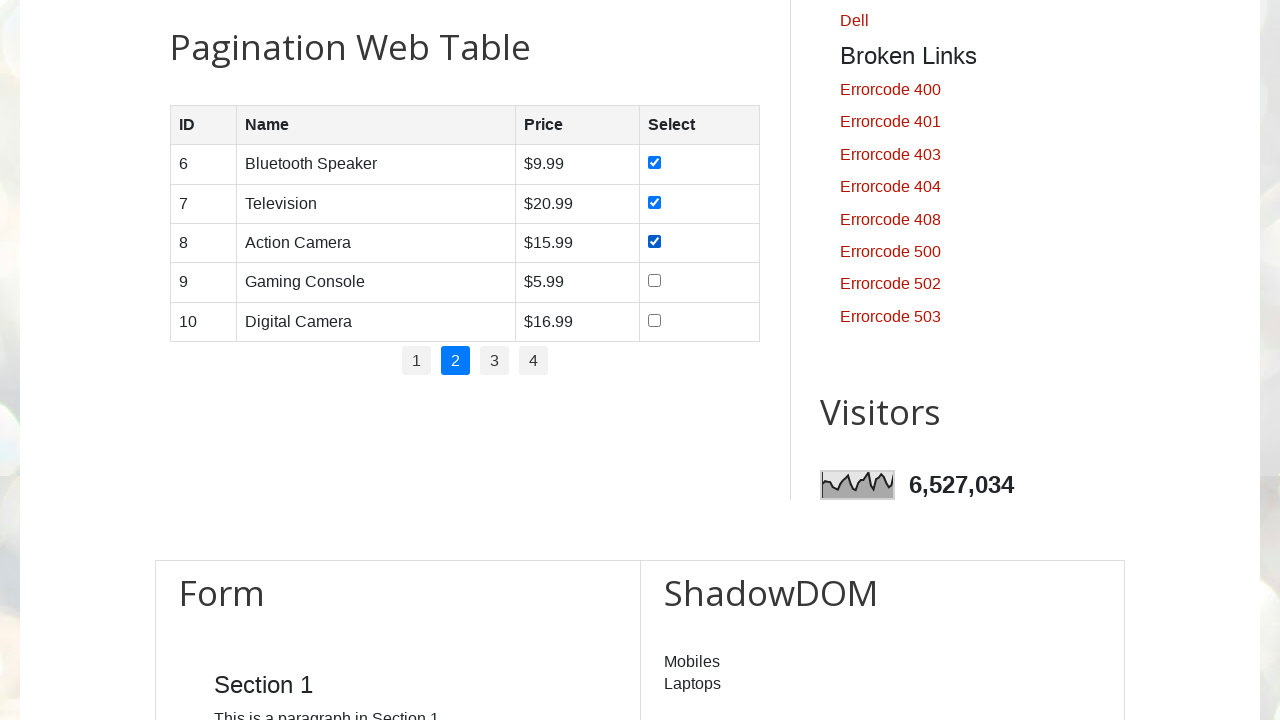

Checked checkbox in row 4 of page 2 at (654, 281) on //*[@id='productTable']/tbody/tr[4]/td[4]/input
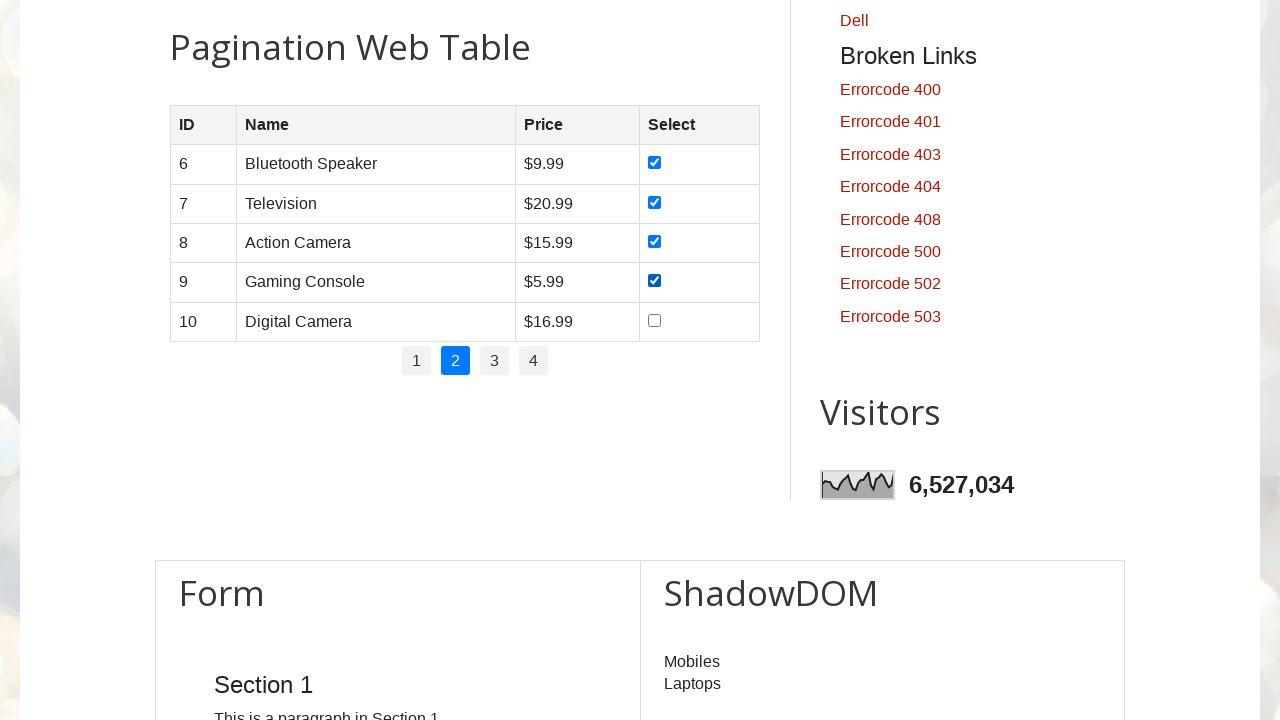

Checked checkbox in row 5 of page 2 at (654, 320) on //*[@id='productTable']/tbody/tr[5]/td[4]/input
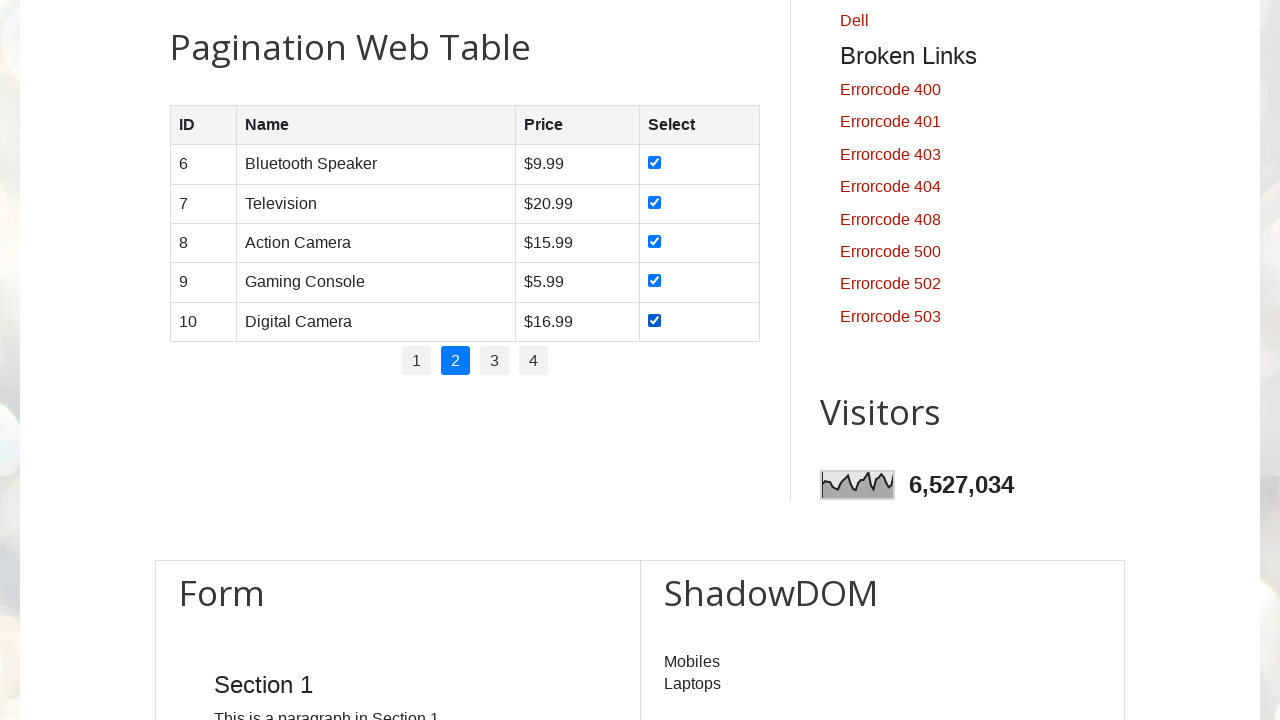

Page number 3 element became visible
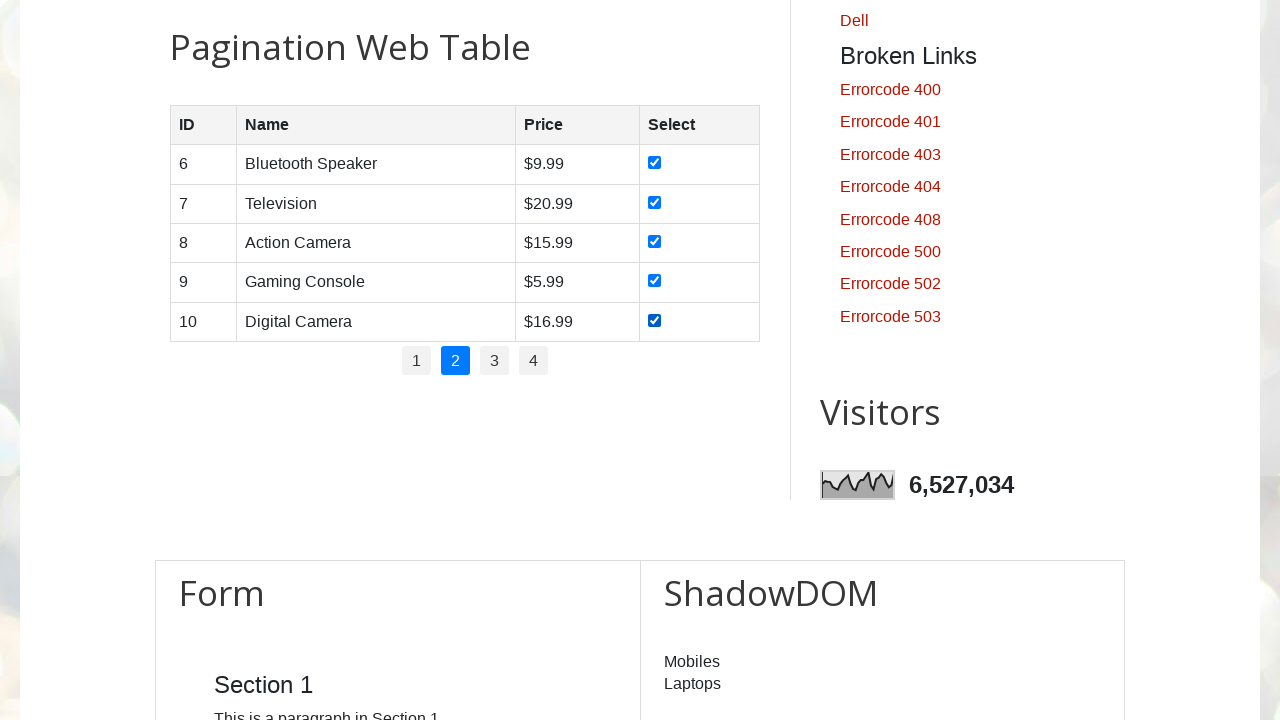

Clicked on page number 3 at (494, 361) on //*[@id='pagination']/li[3]
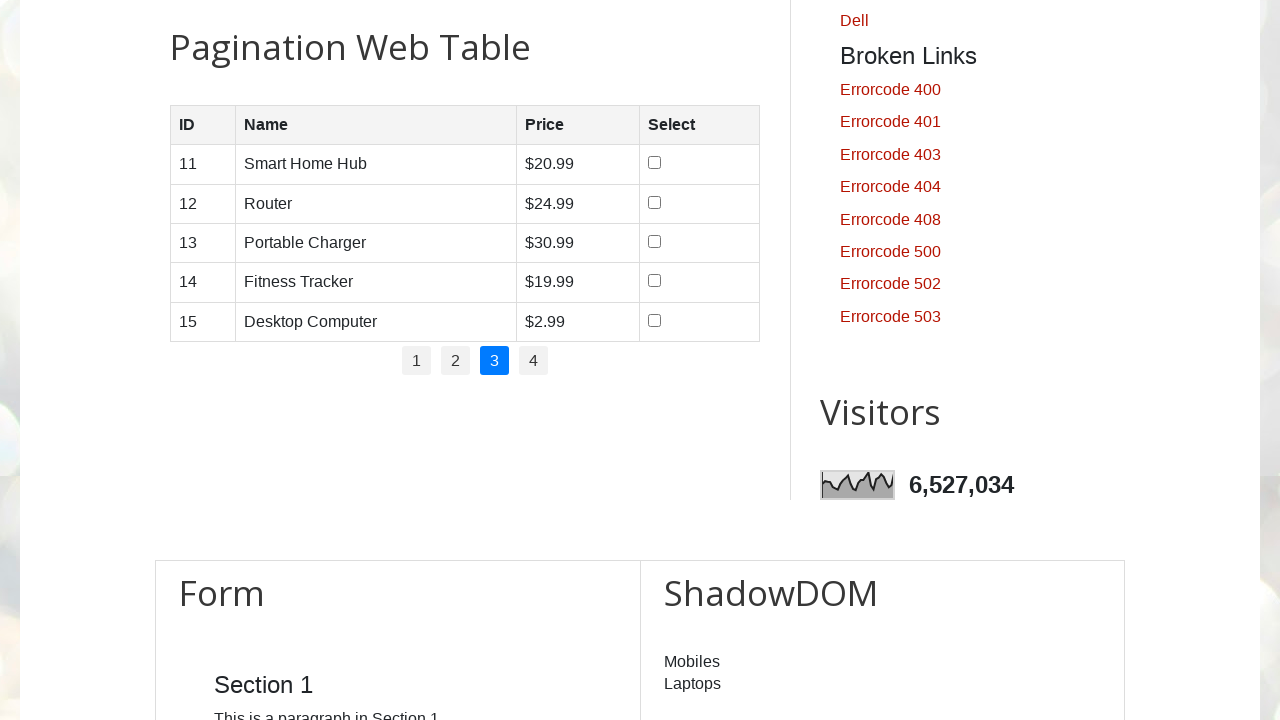

Table updated with new rows from page 3
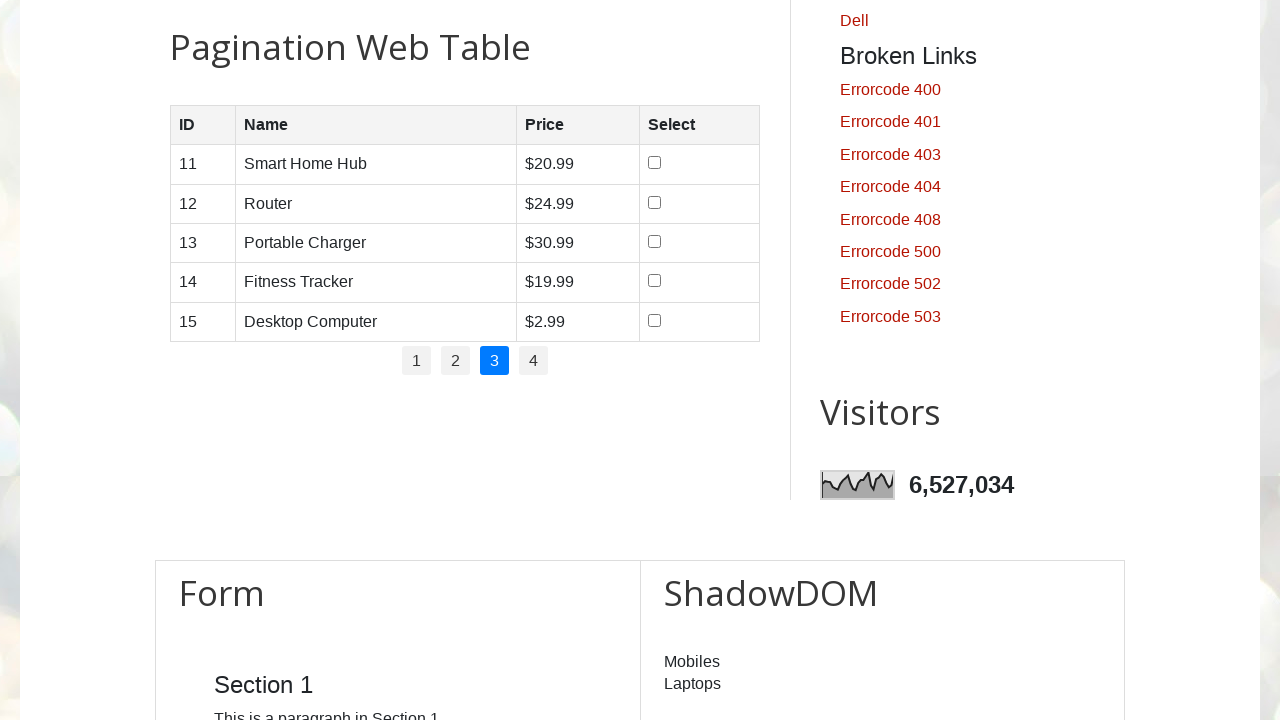

Found 5 rows in table on page 3
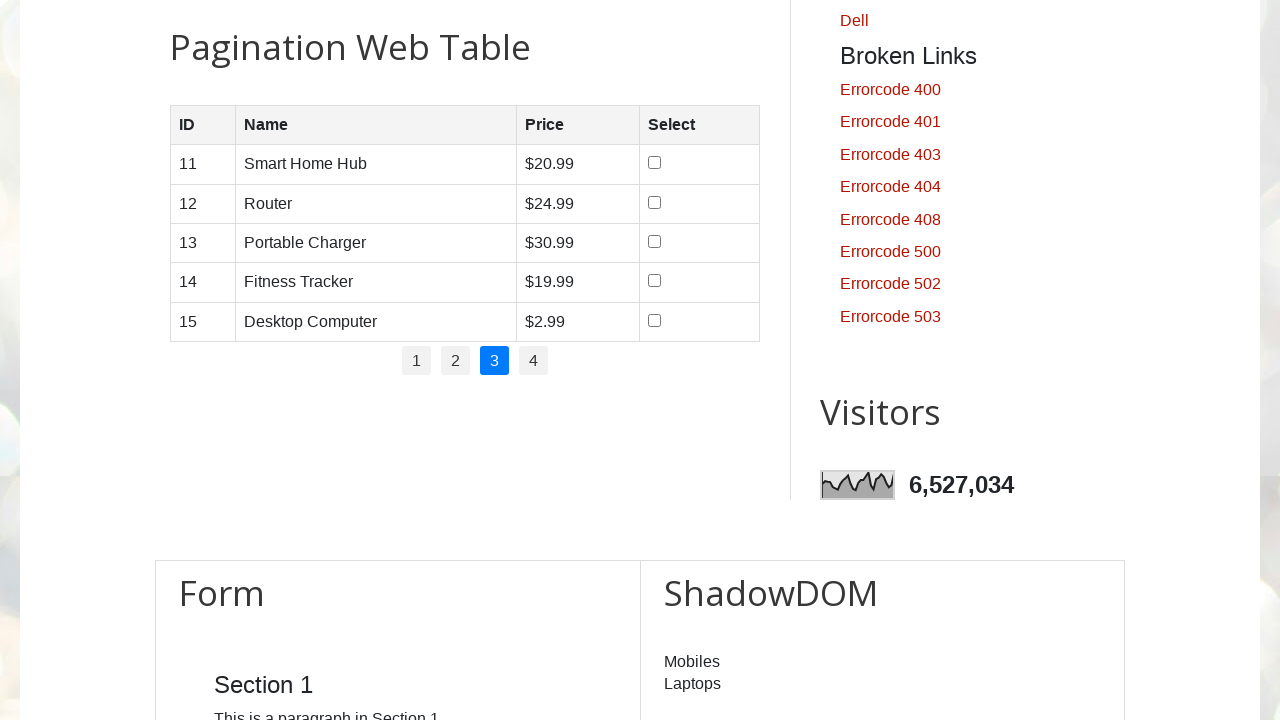

Checked checkbox in row 1 of page 3 at (655, 163) on //*[@id='productTable']/tbody/tr[1]/td[4]/input
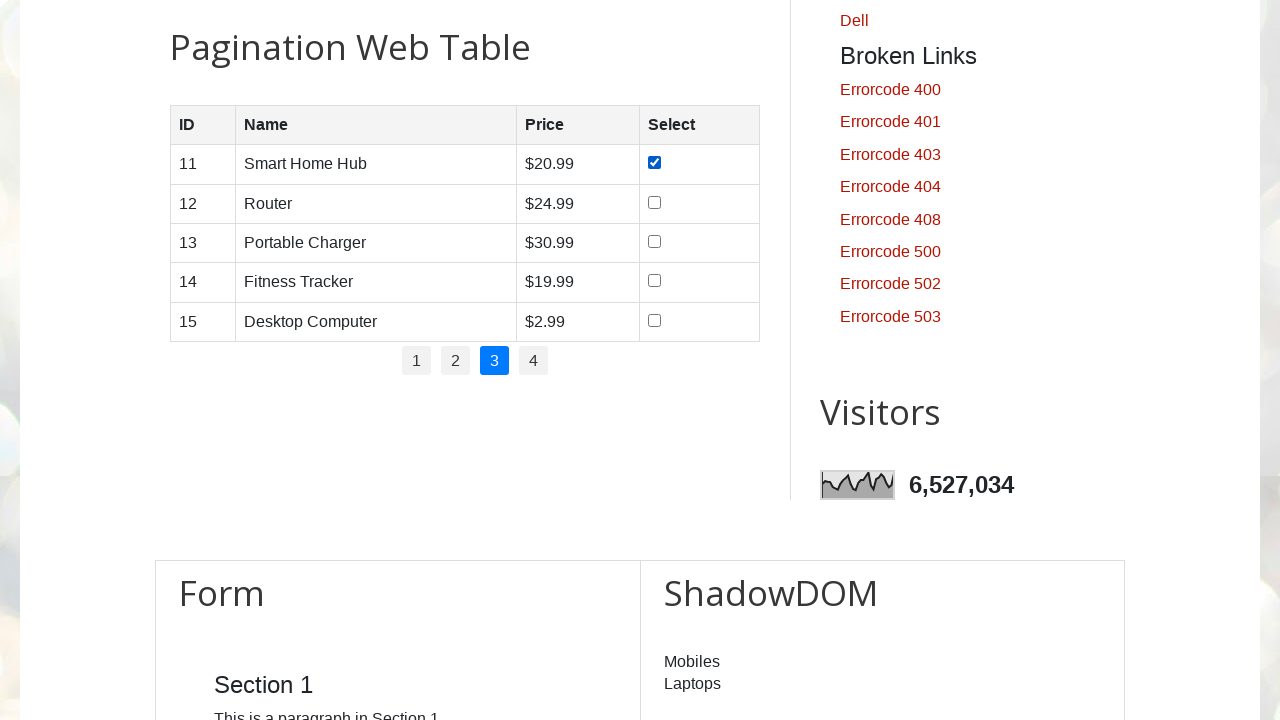

Checked checkbox in row 2 of page 3 at (655, 202) on //*[@id='productTable']/tbody/tr[2]/td[4]/input
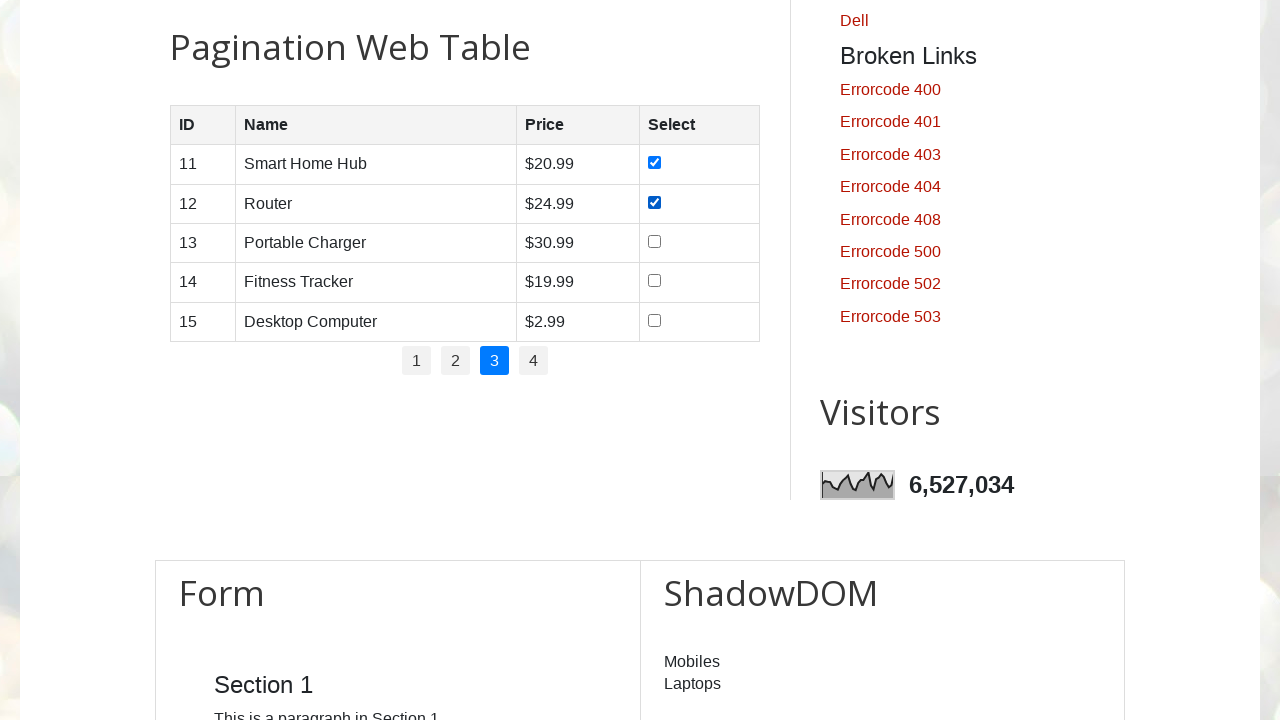

Checked checkbox in row 3 of page 3 at (655, 241) on //*[@id='productTable']/tbody/tr[3]/td[4]/input
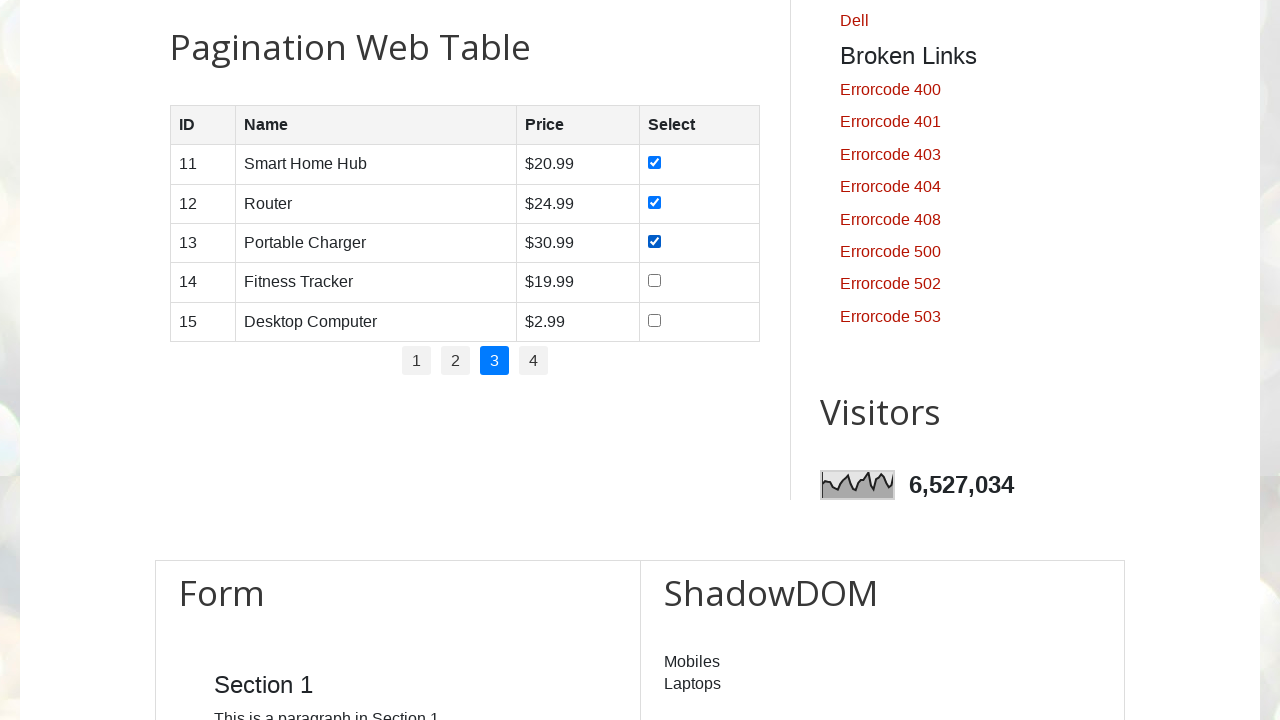

Checked checkbox in row 4 of page 3 at (655, 281) on //*[@id='productTable']/tbody/tr[4]/td[4]/input
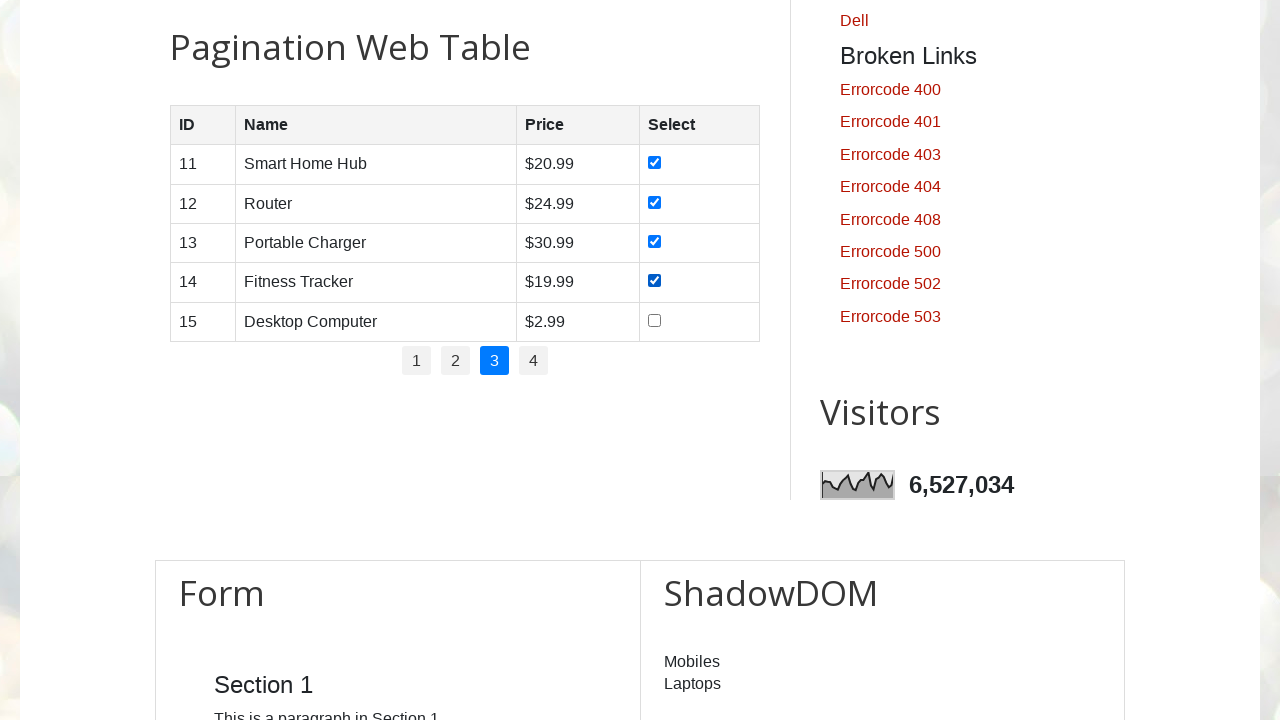

Checked checkbox in row 5 of page 3 at (655, 320) on //*[@id='productTable']/tbody/tr[5]/td[4]/input
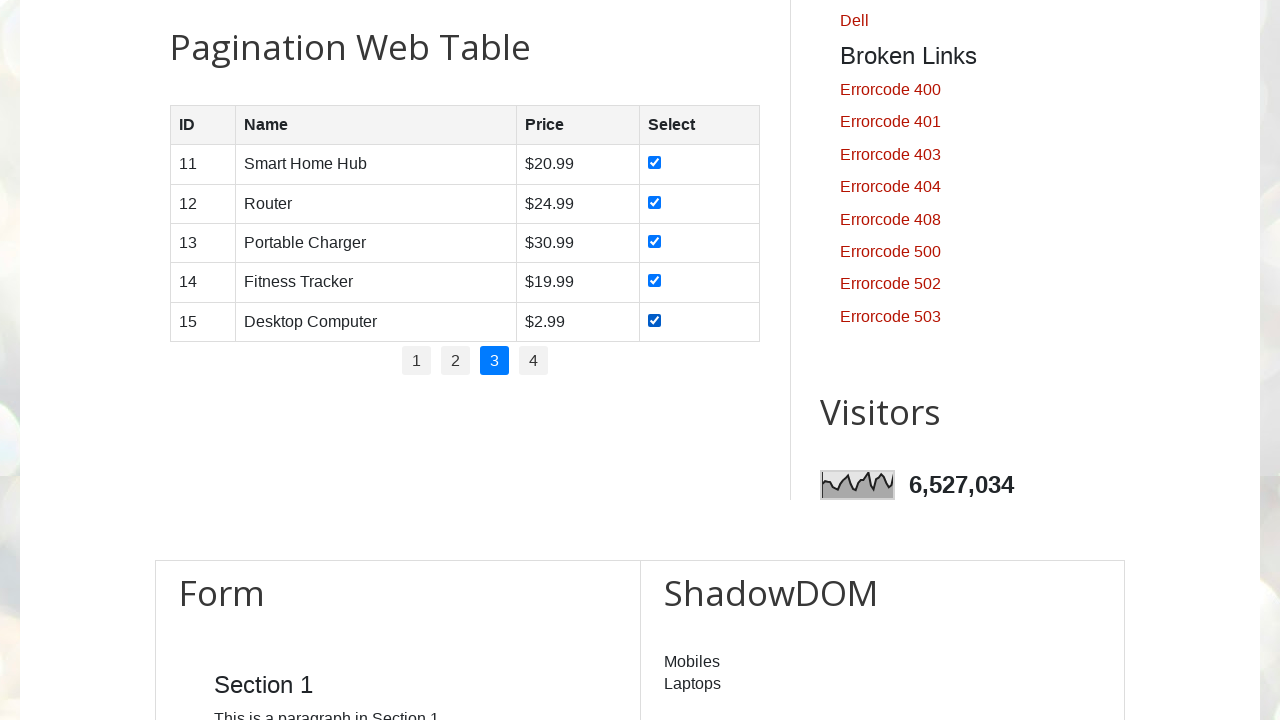

Page number 4 element became visible
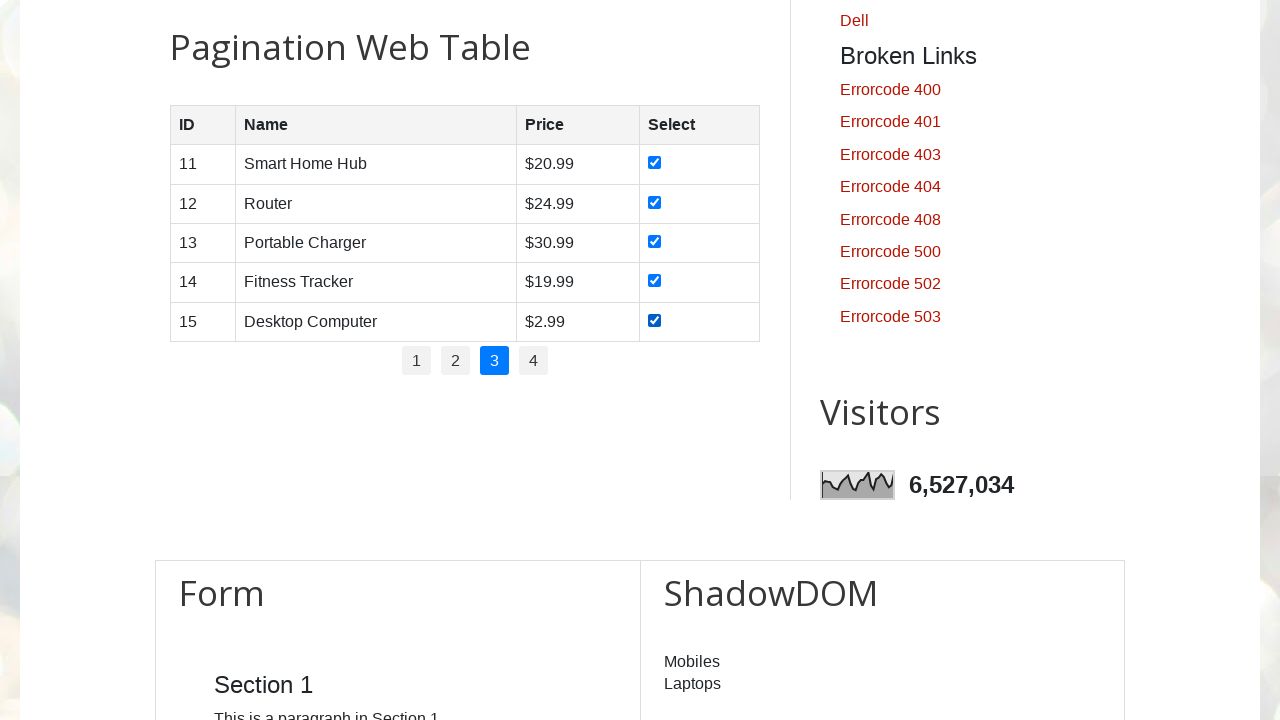

Clicked on page number 4 at (534, 361) on //*[@id='pagination']/li[4]
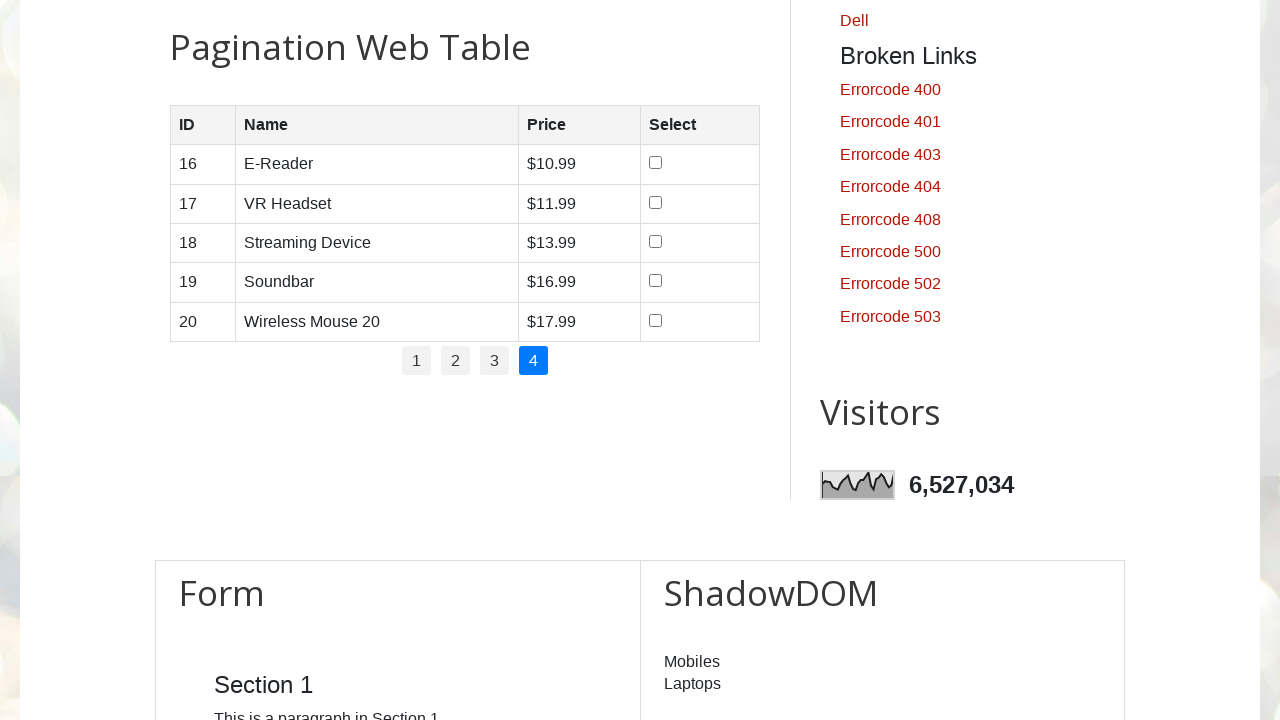

Table updated with new rows from page 4
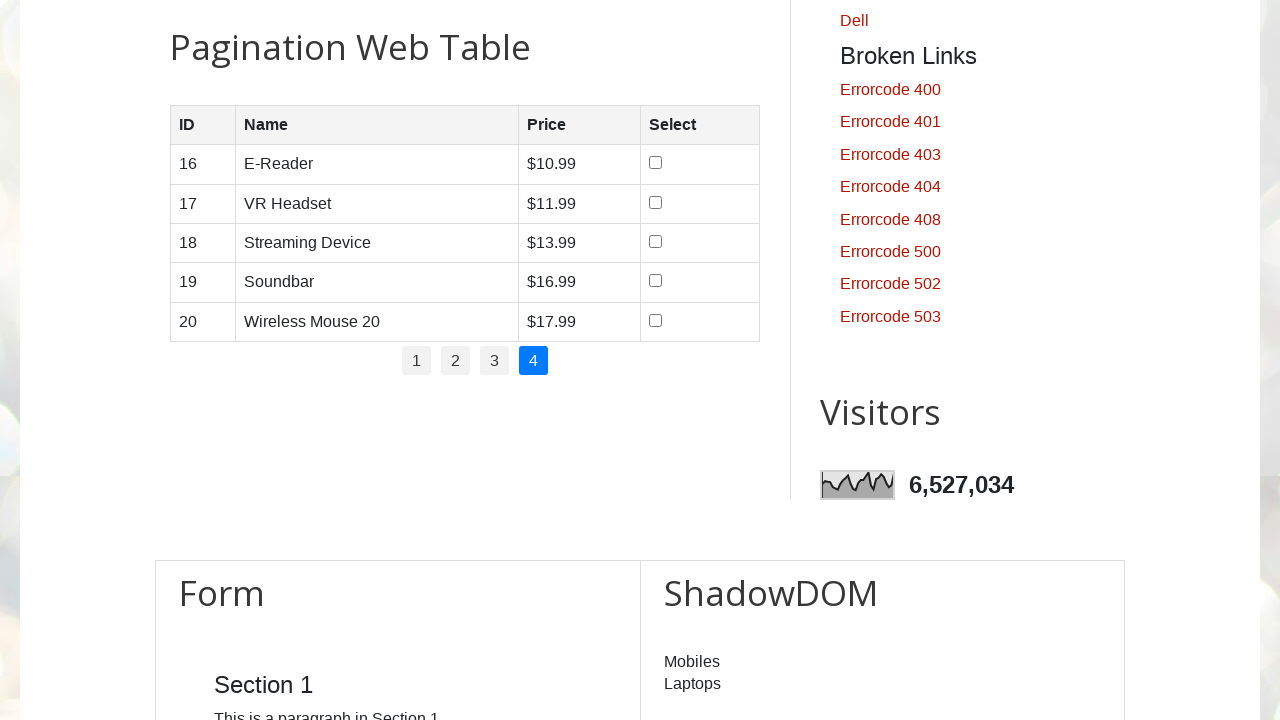

Found 5 rows in table on page 4
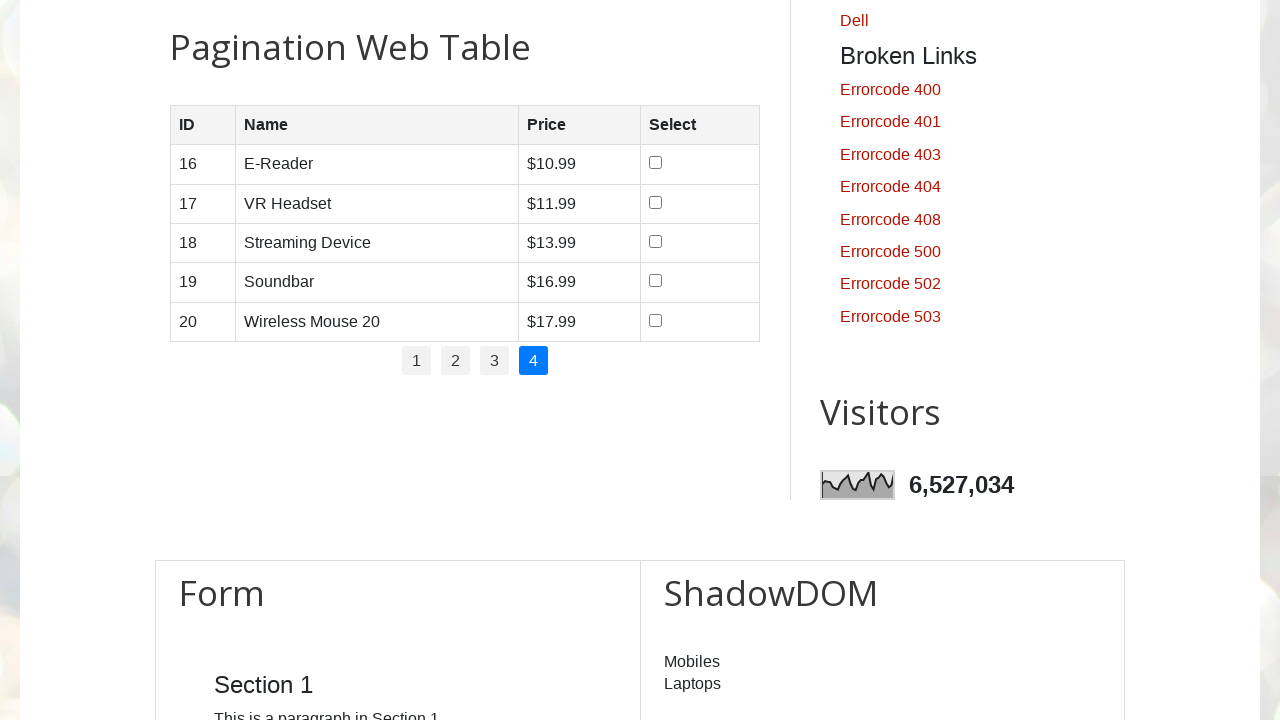

Checked checkbox in row 1 of page 4 at (656, 163) on //*[@id='productTable']/tbody/tr[1]/td[4]/input
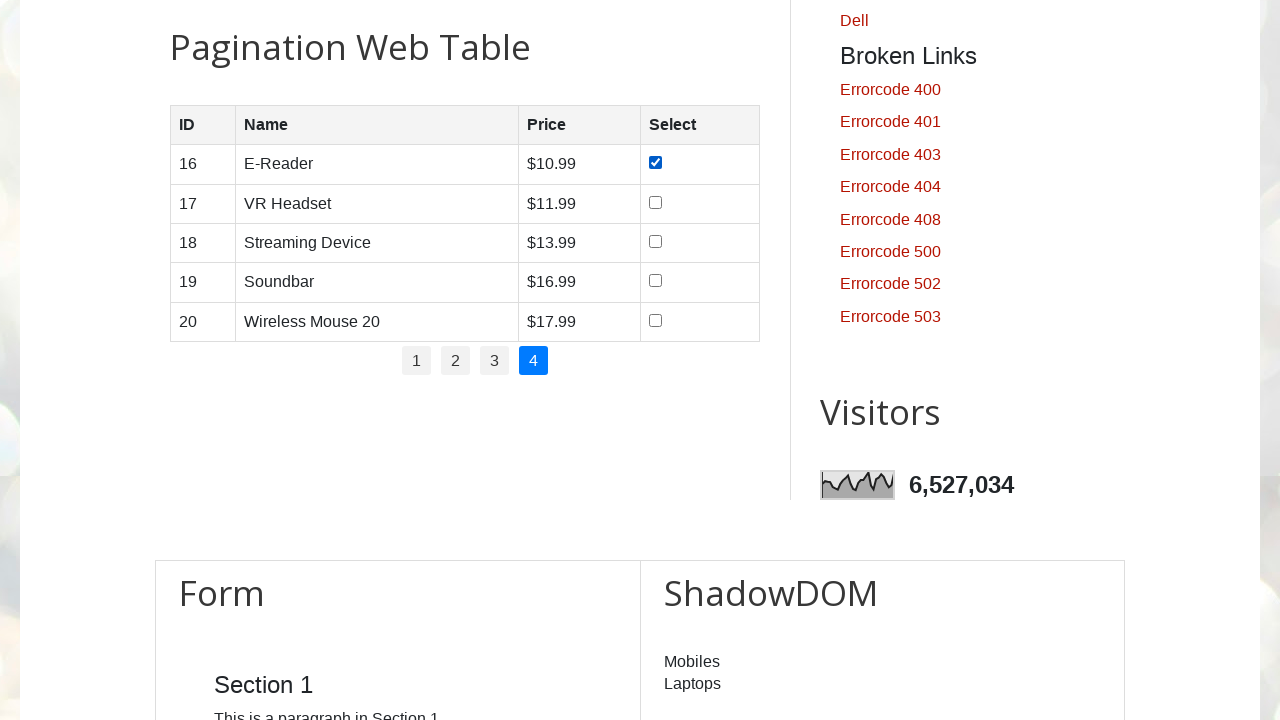

Checked checkbox in row 2 of page 4 at (656, 202) on //*[@id='productTable']/tbody/tr[2]/td[4]/input
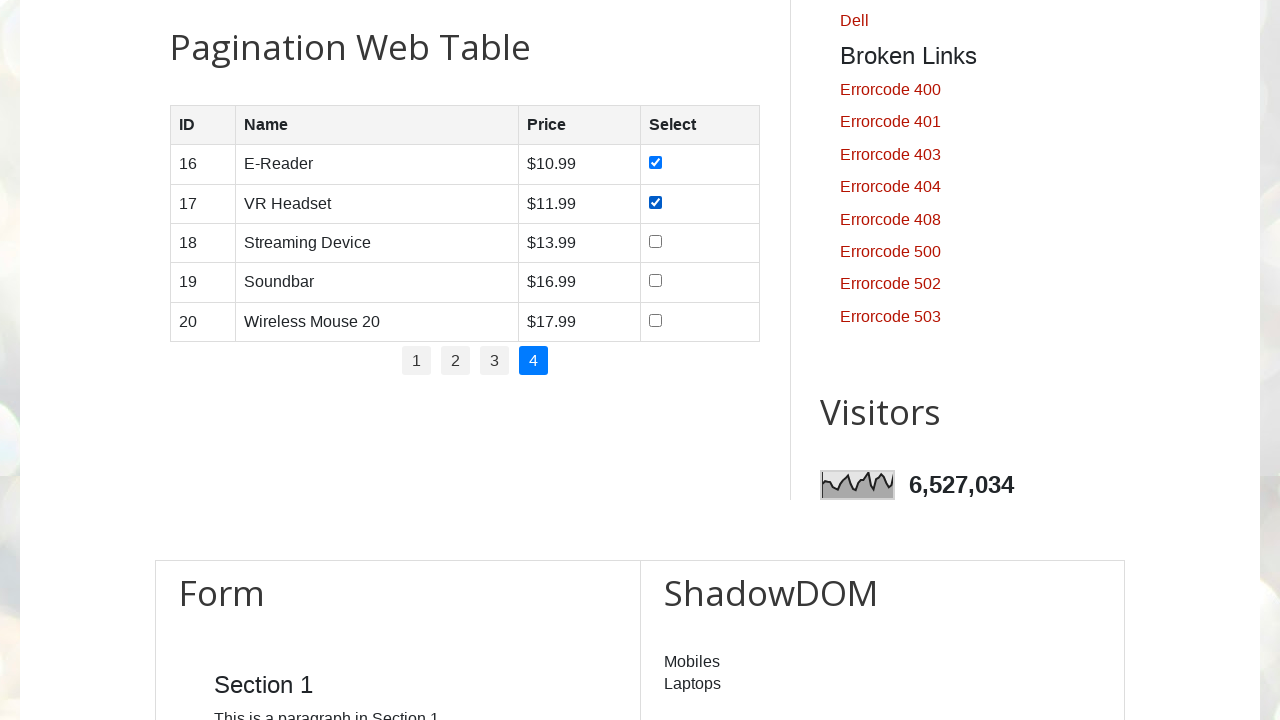

Checked checkbox in row 3 of page 4 at (656, 241) on //*[@id='productTable']/tbody/tr[3]/td[4]/input
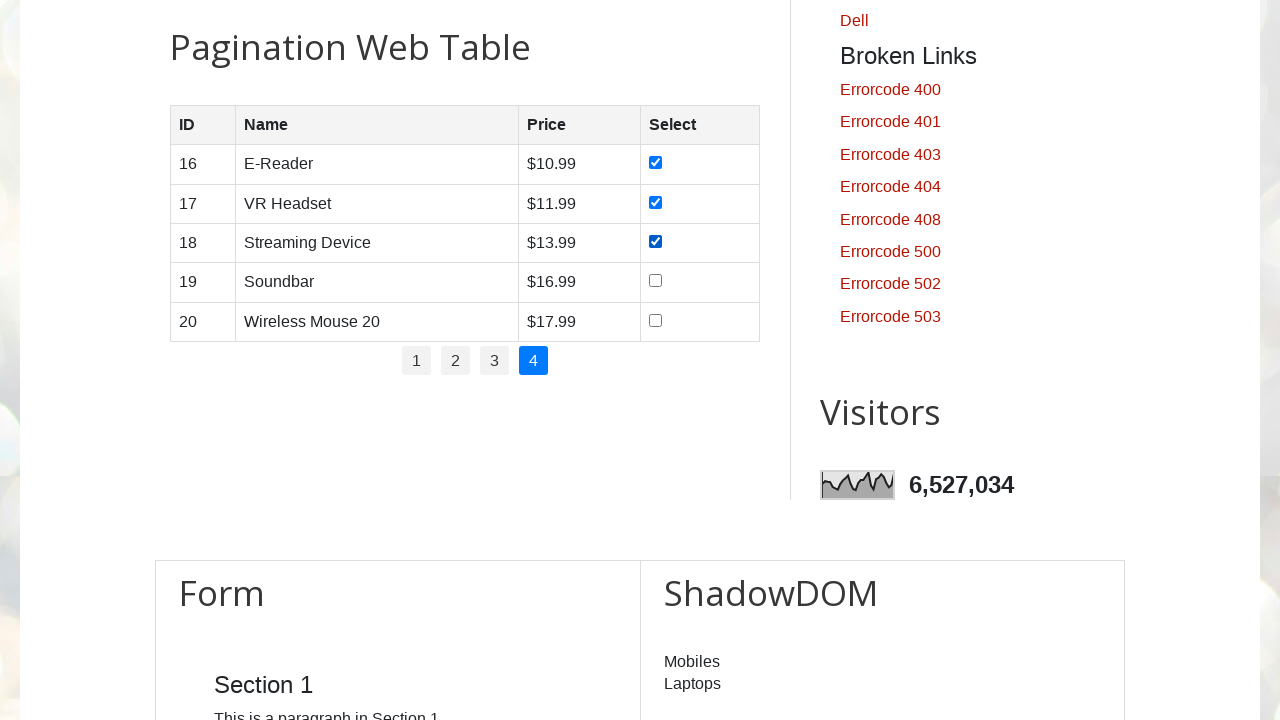

Checked checkbox in row 4 of page 4 at (656, 281) on //*[@id='productTable']/tbody/tr[4]/td[4]/input
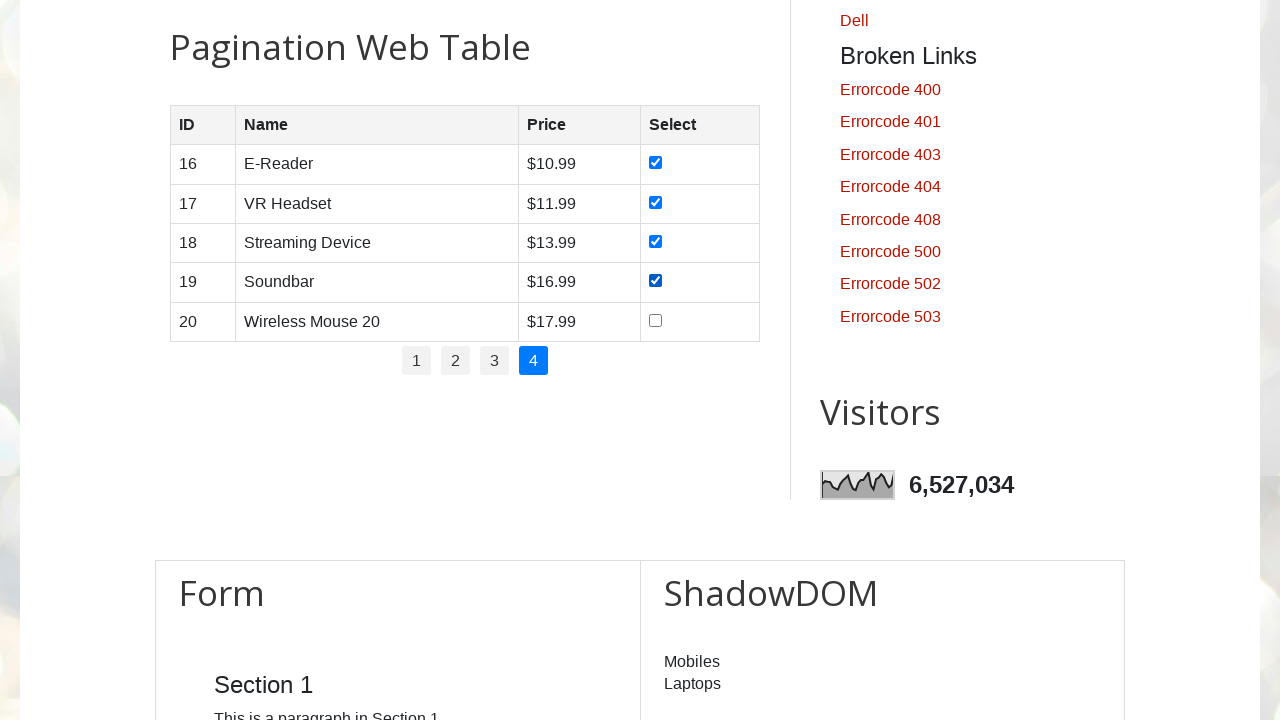

Checked checkbox in row 5 of page 4 at (656, 320) on //*[@id='productTable']/tbody/tr[5]/td[4]/input
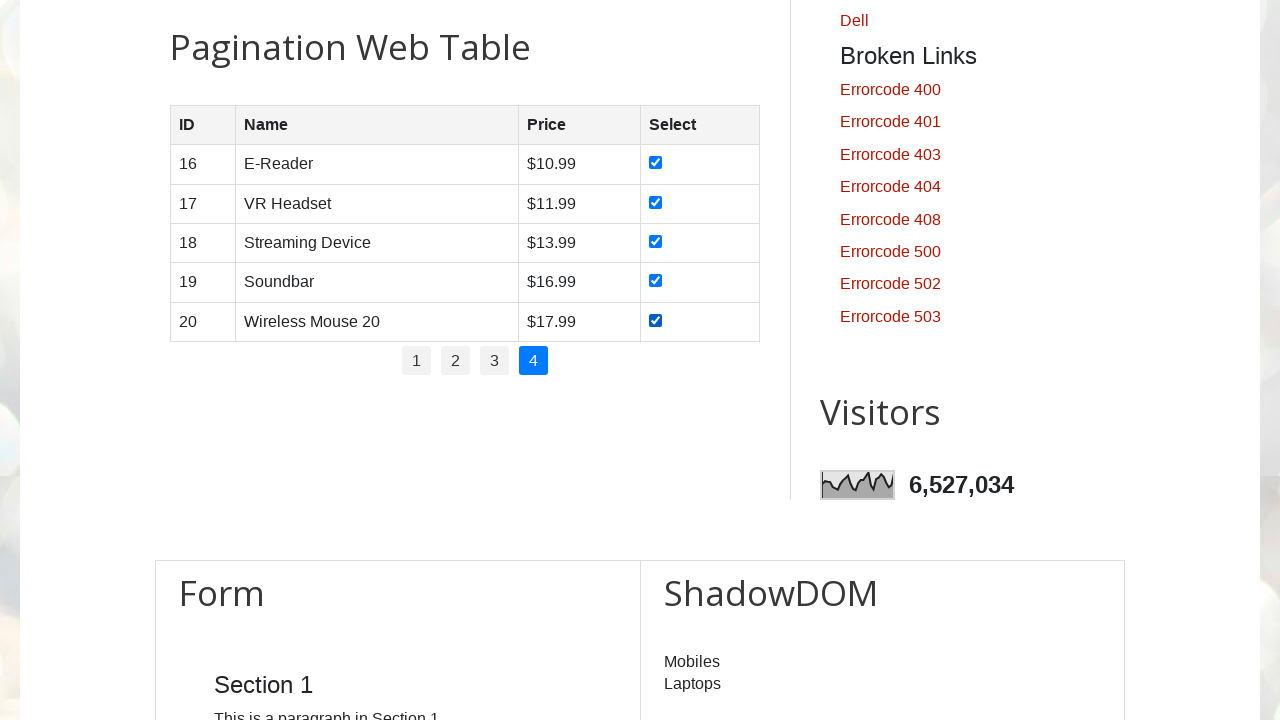

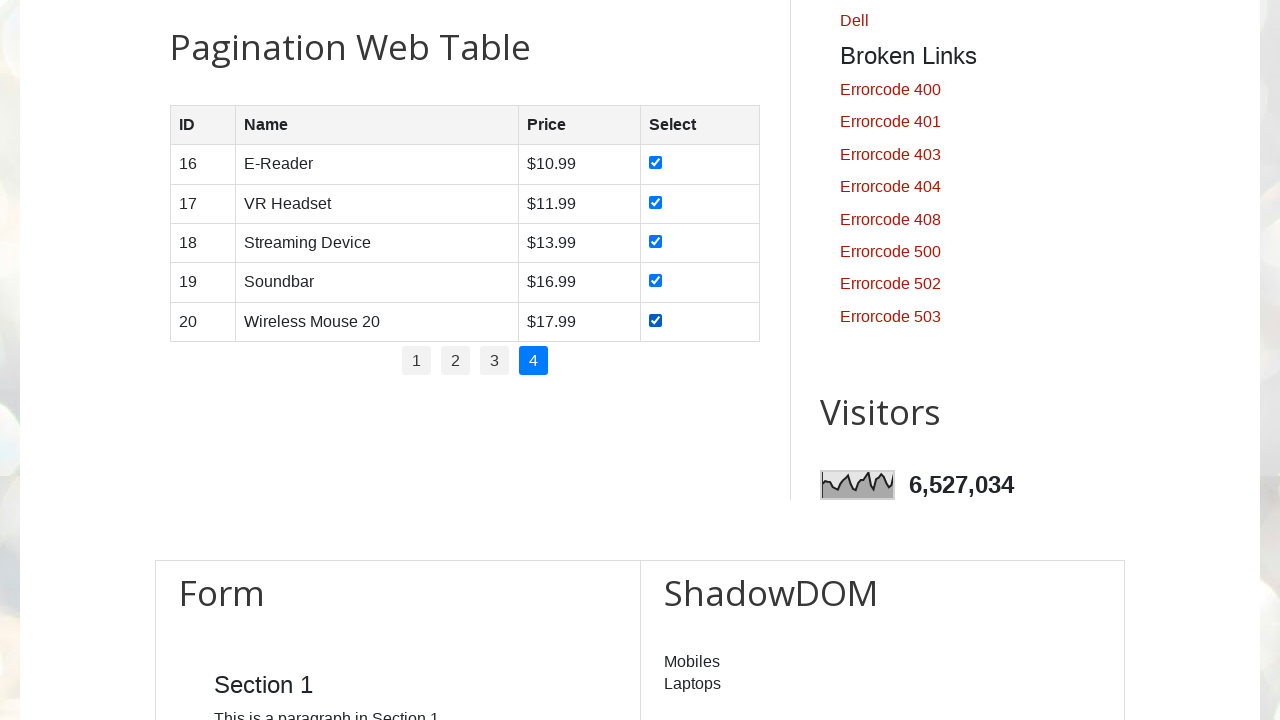